Navigates through paginated table pages and searches for rows containing a specific country name, then extracts associated name values from matching rows

Starting URL: https://www.leafground.com/table.xhtml

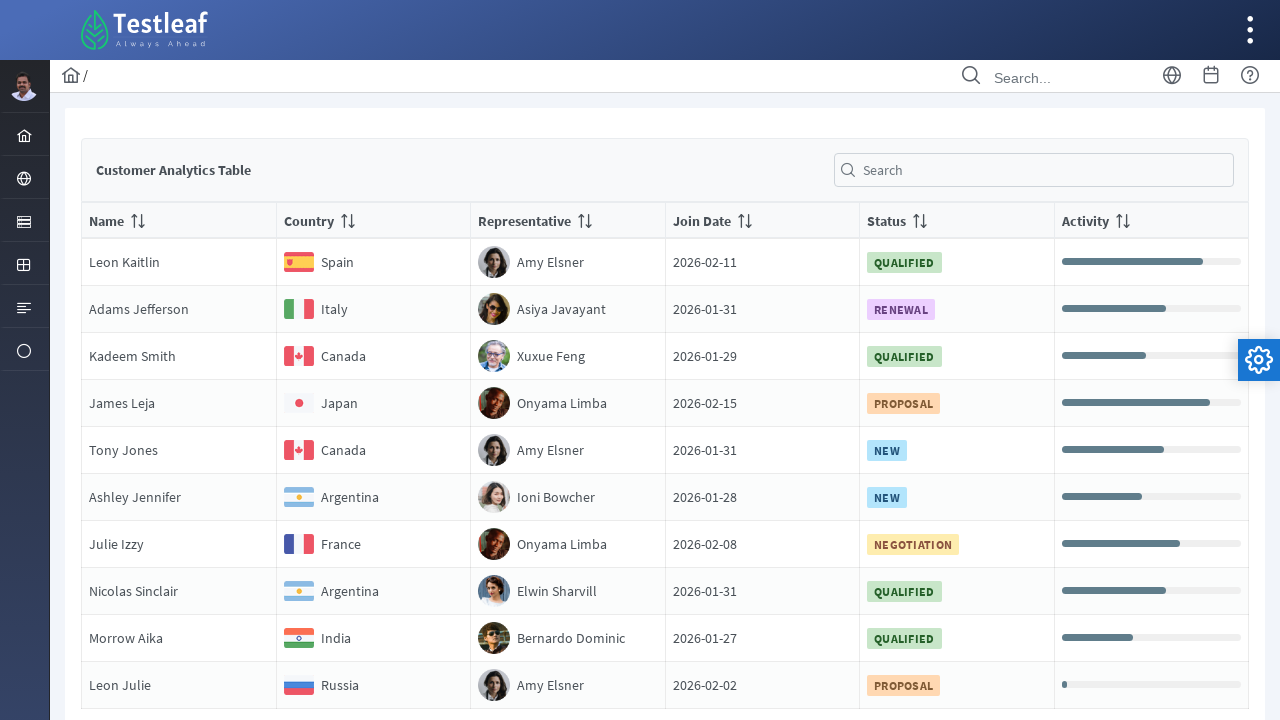

Retrieved all pagination page links
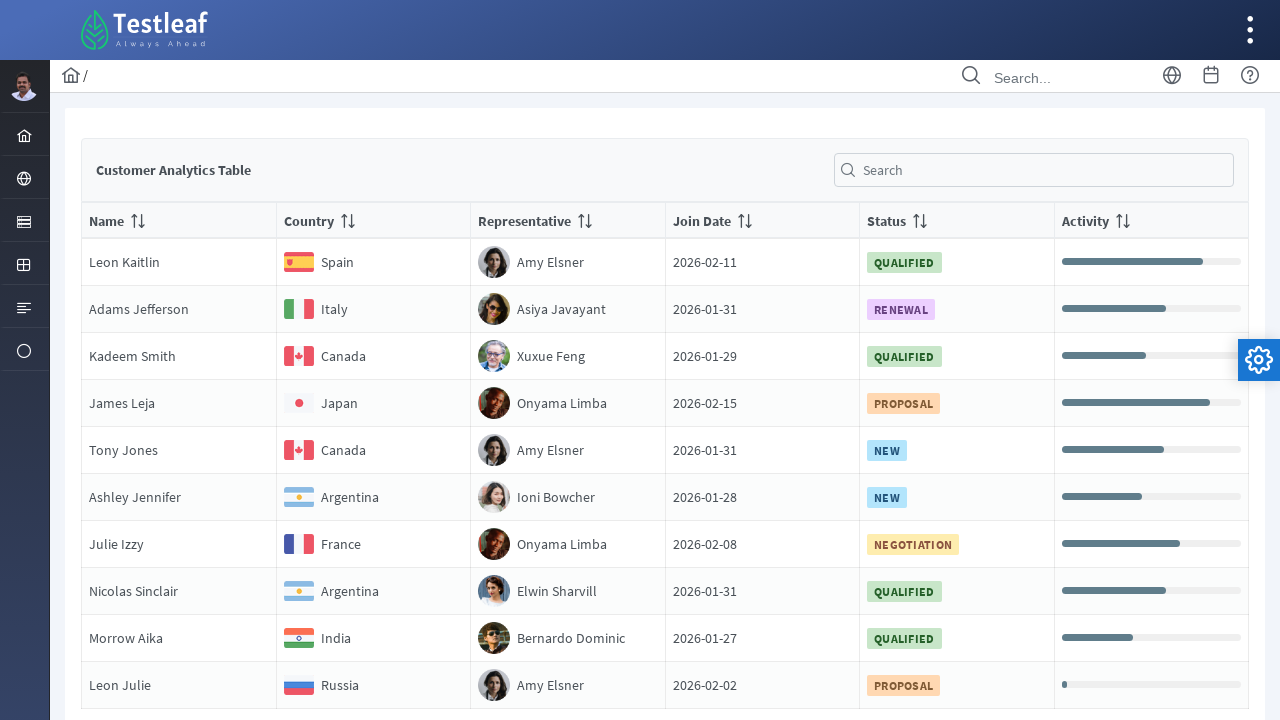

Determined total number of pages: 5
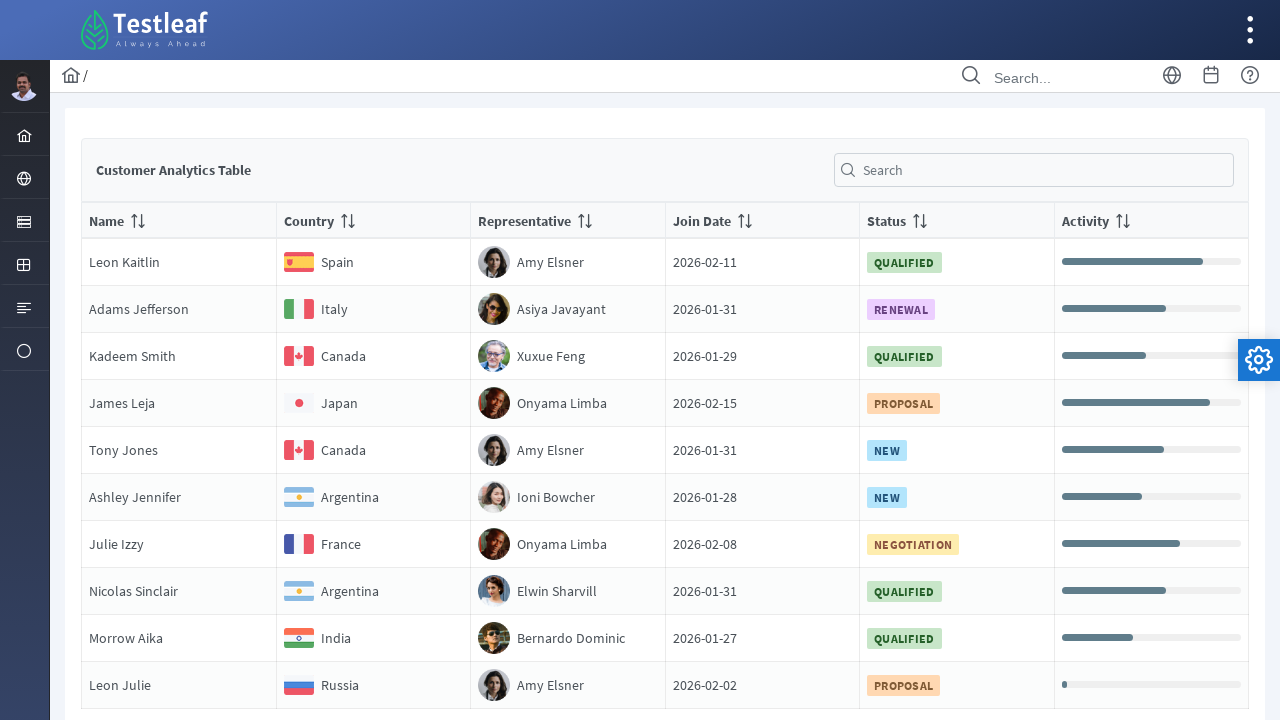

Clicked on pagination page 1 at (594, 617) on //*[@class='ui-paginator-pages']//a[1]
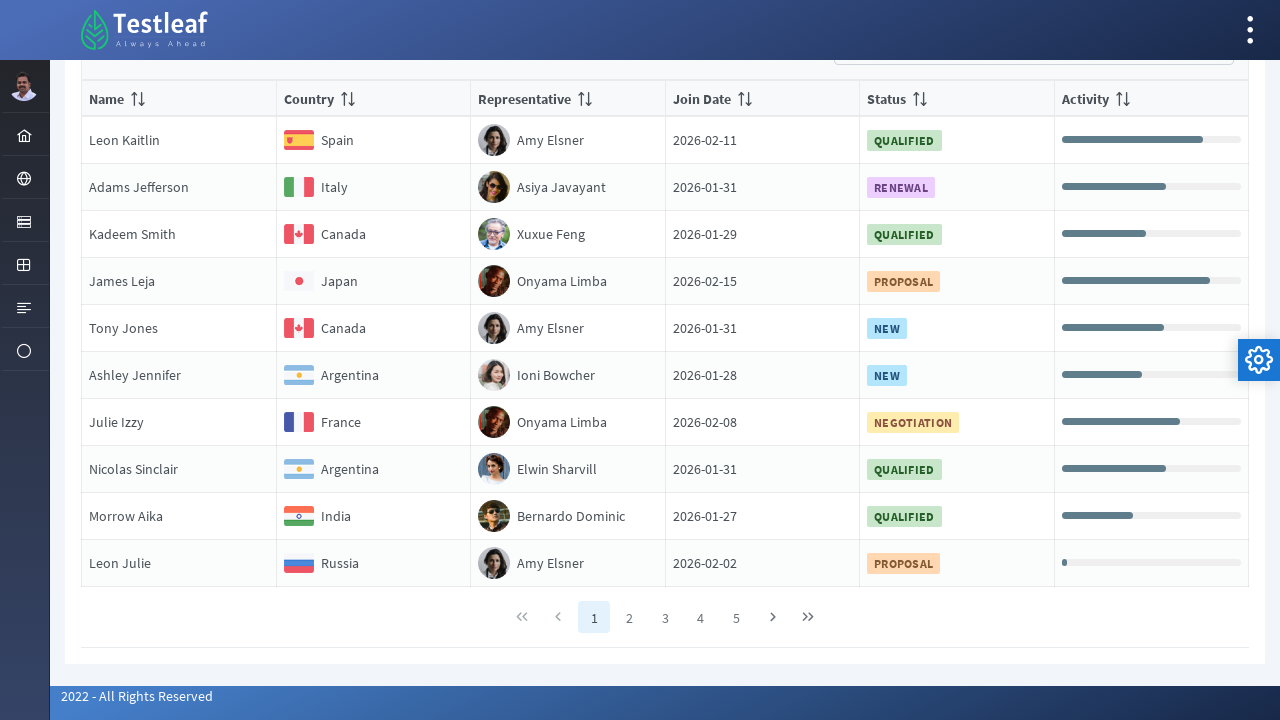

Waited 2 seconds for table to update
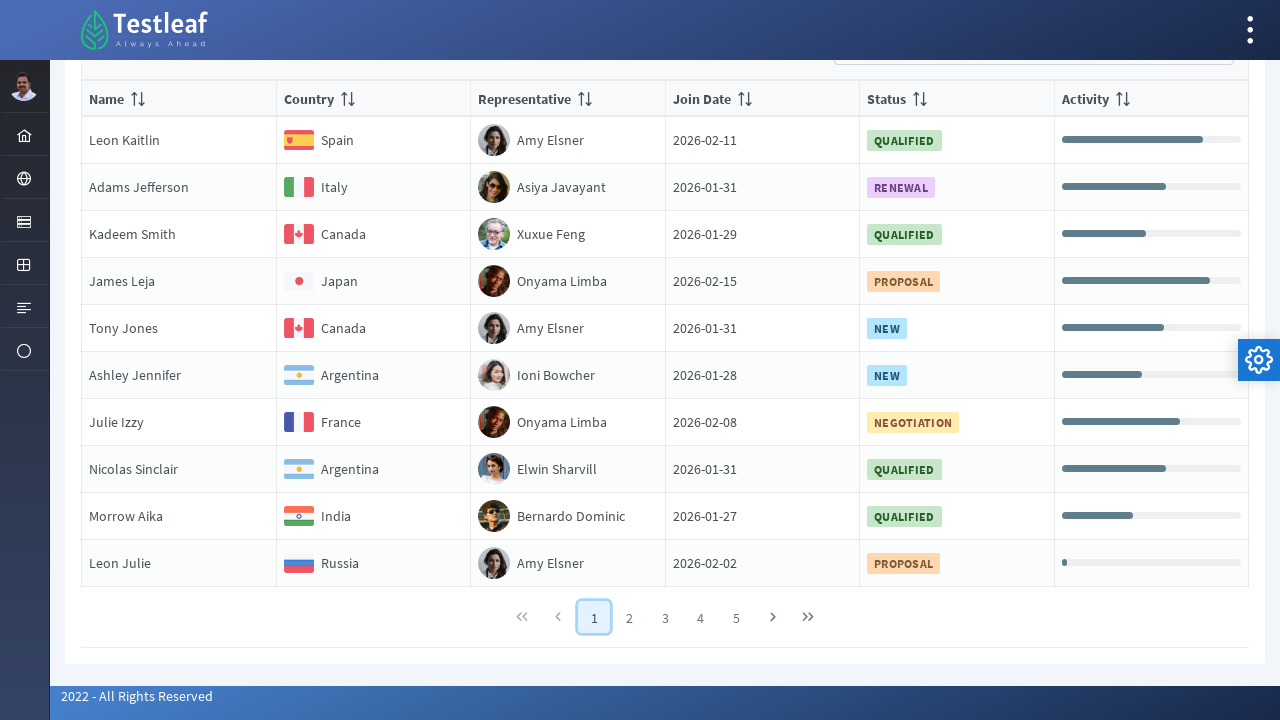

Retrieved all rows from page 1 table
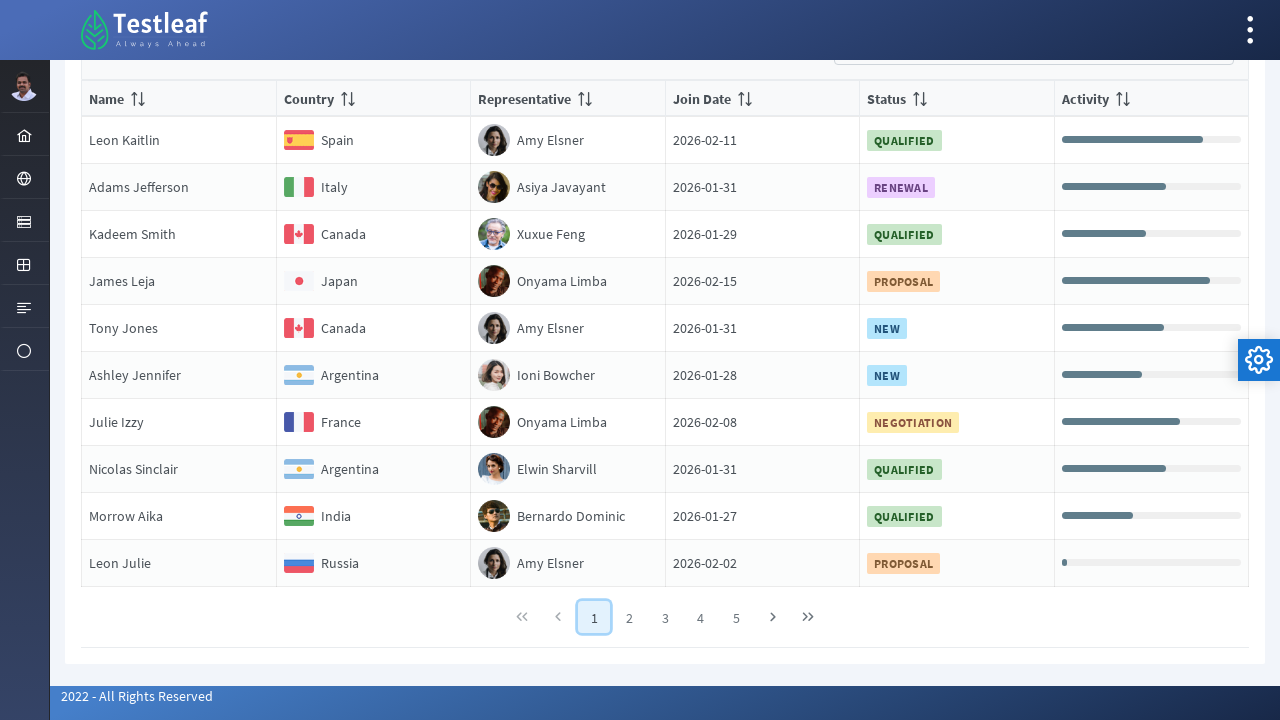

Extracted country name from row: Spain
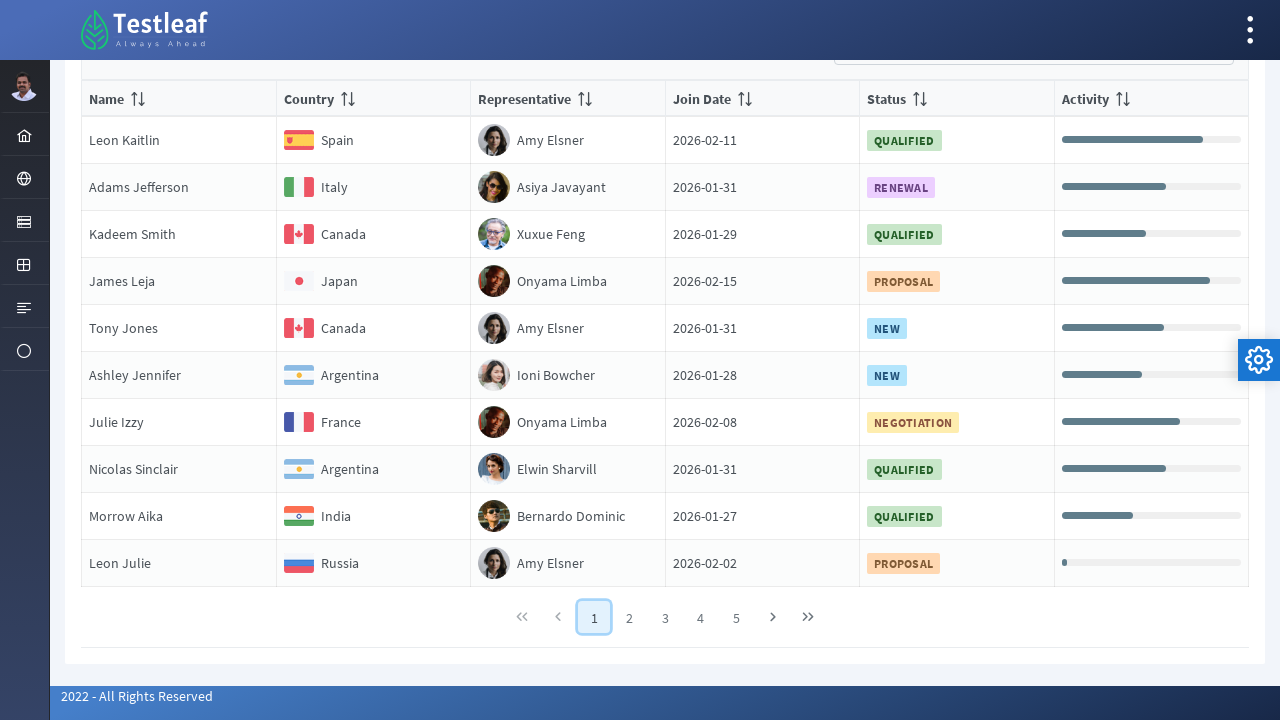

Extracted country name from row: Italy
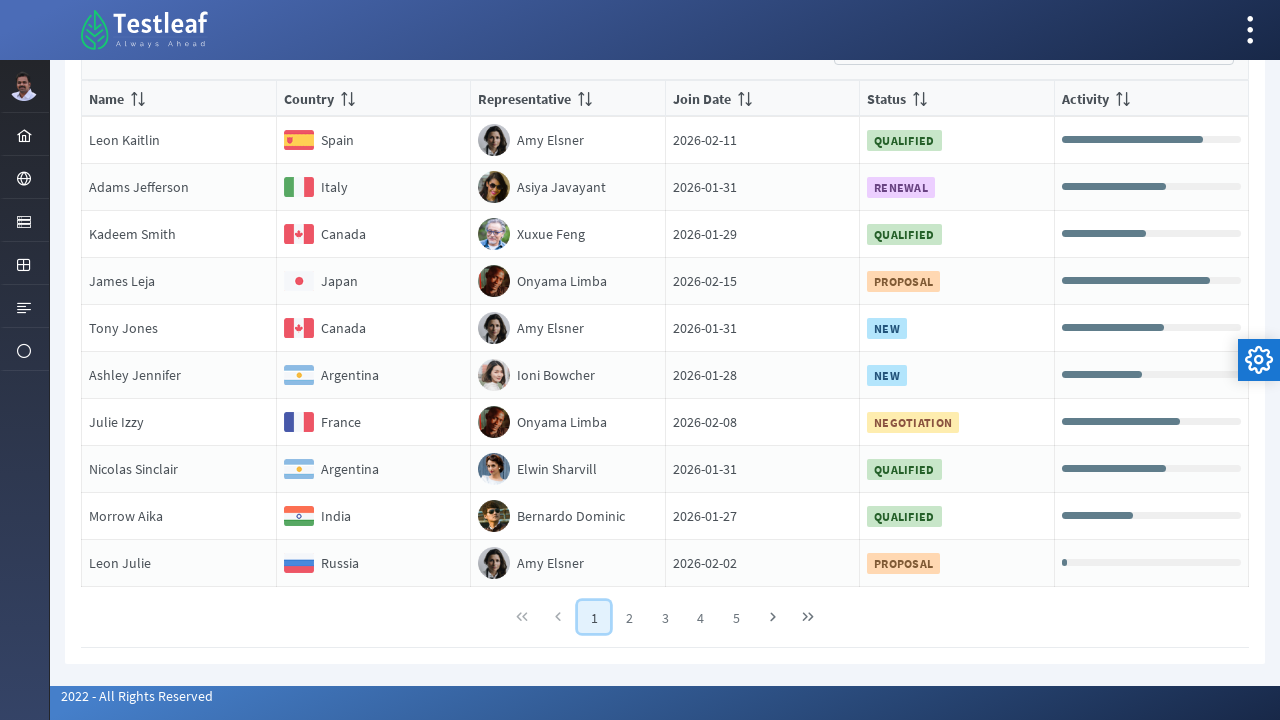

Found matching row for Italy with name: NameAdams Jefferson
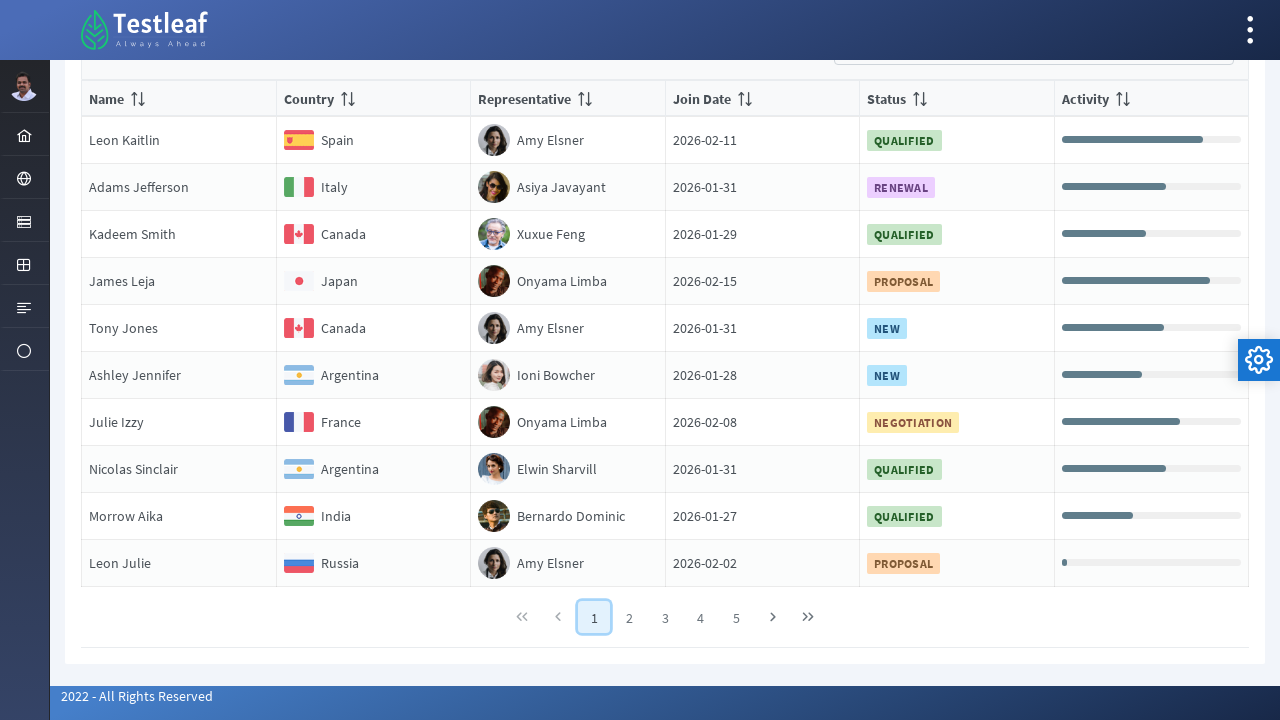

Extracted country name from row: Canada
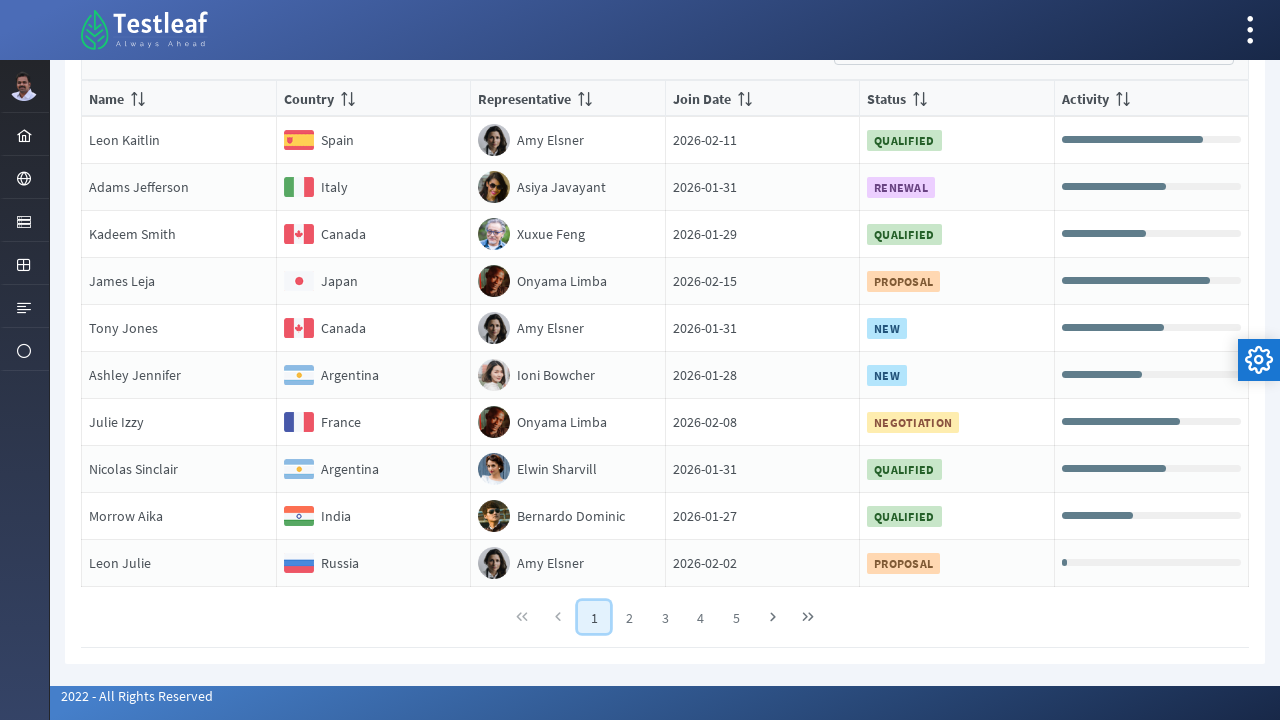

Extracted country name from row: Japan
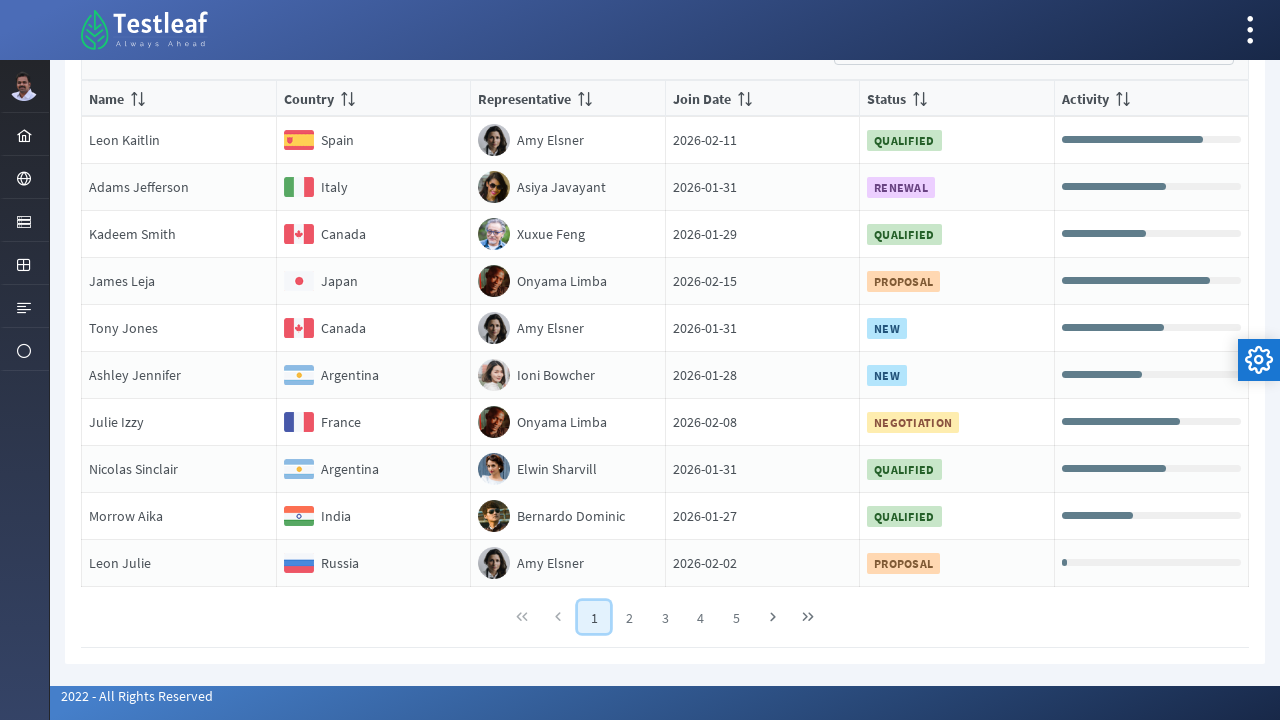

Extracted country name from row: Canada
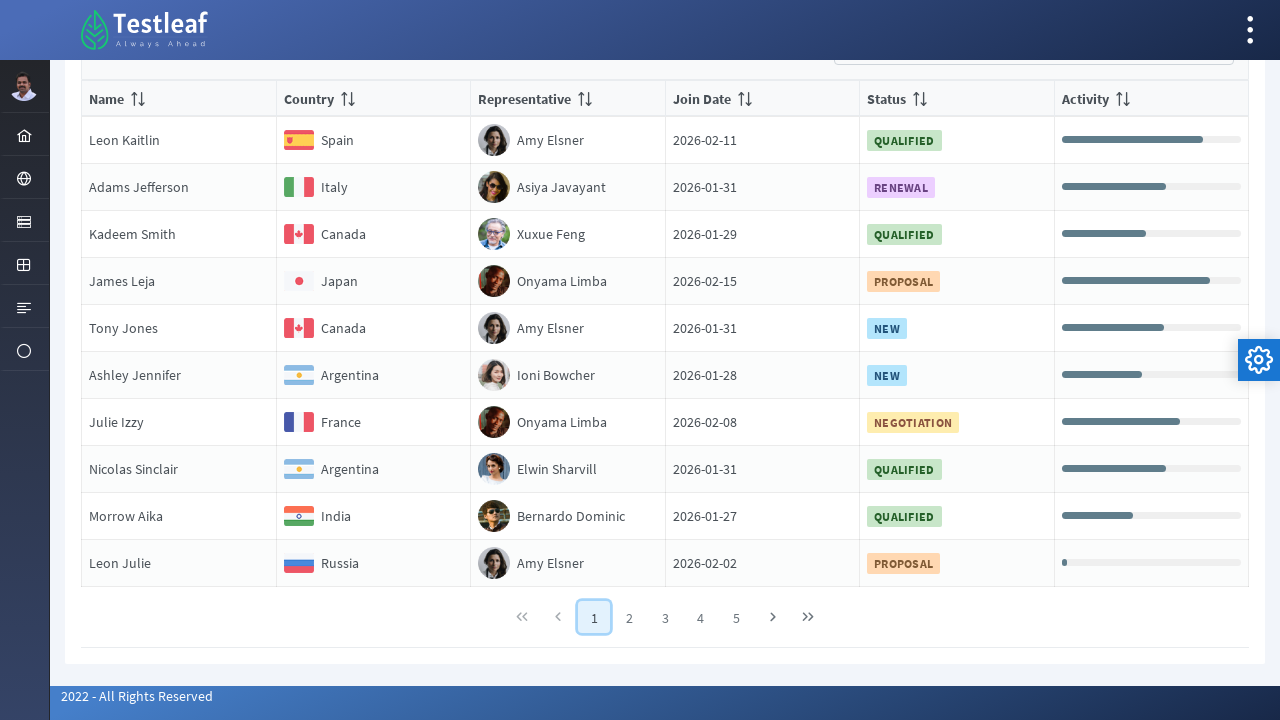

Extracted country name from row: Argentina
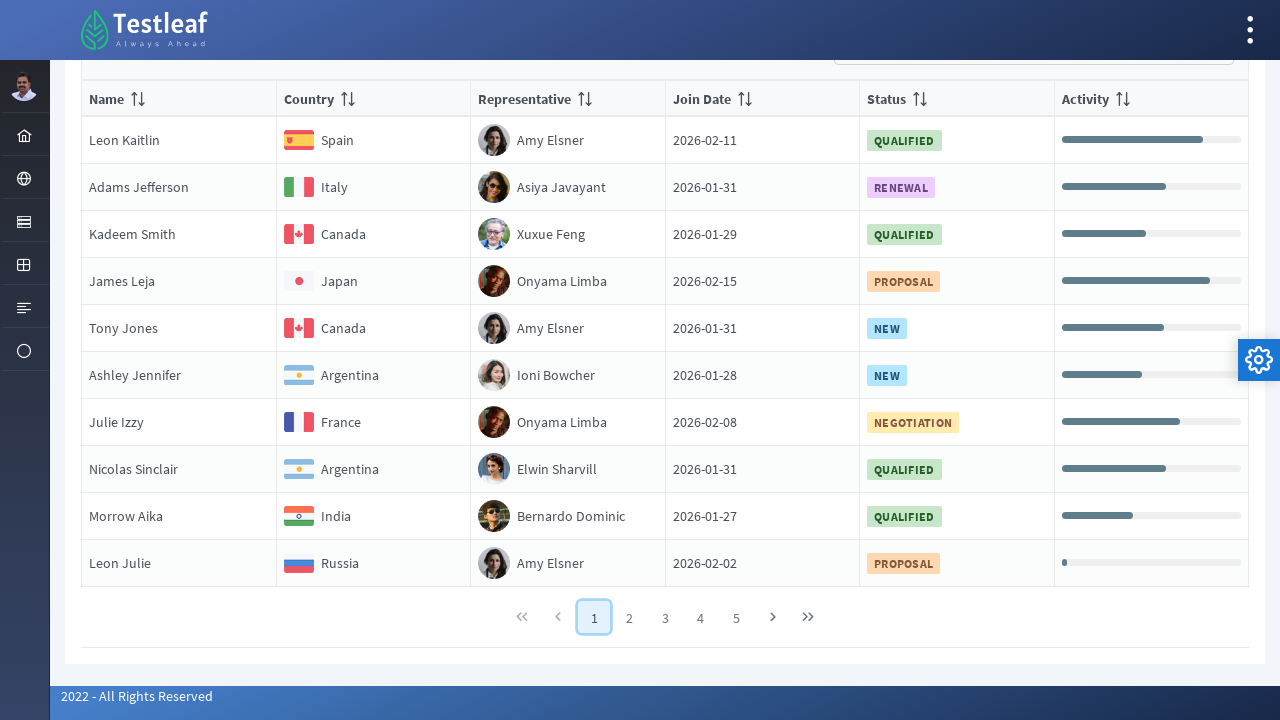

Extracted country name from row: France
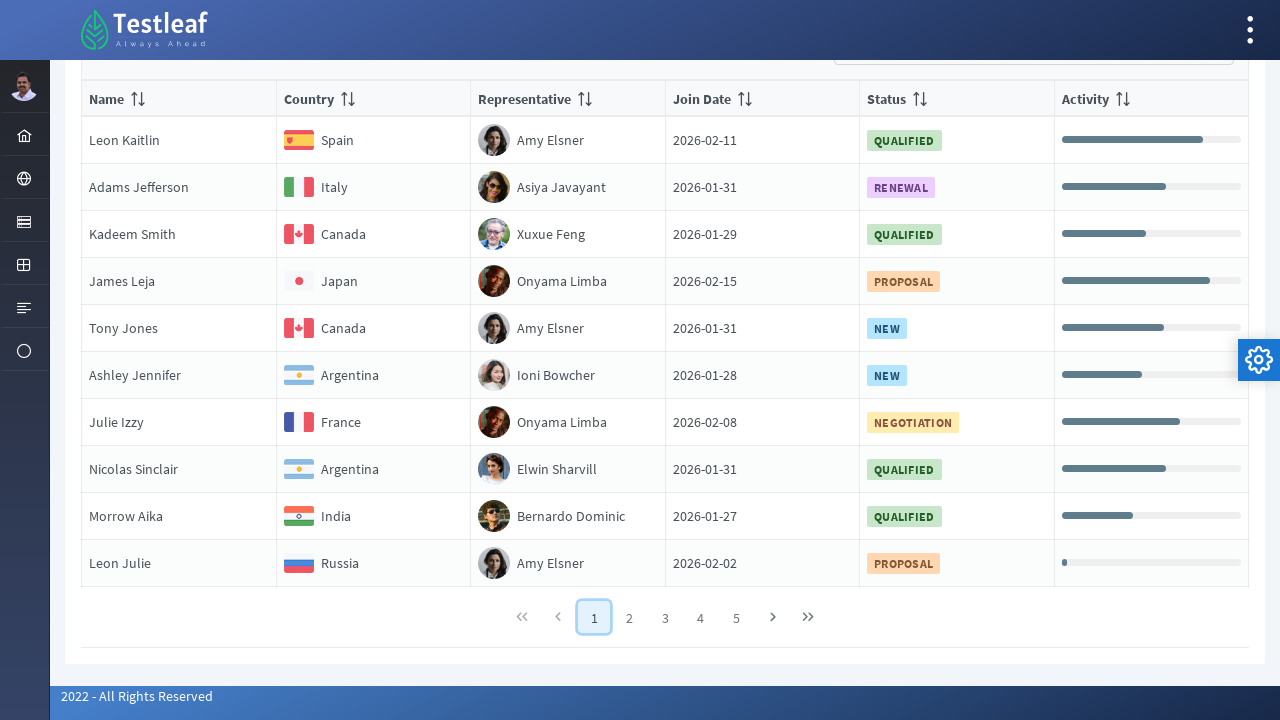

Extracted country name from row: Argentina
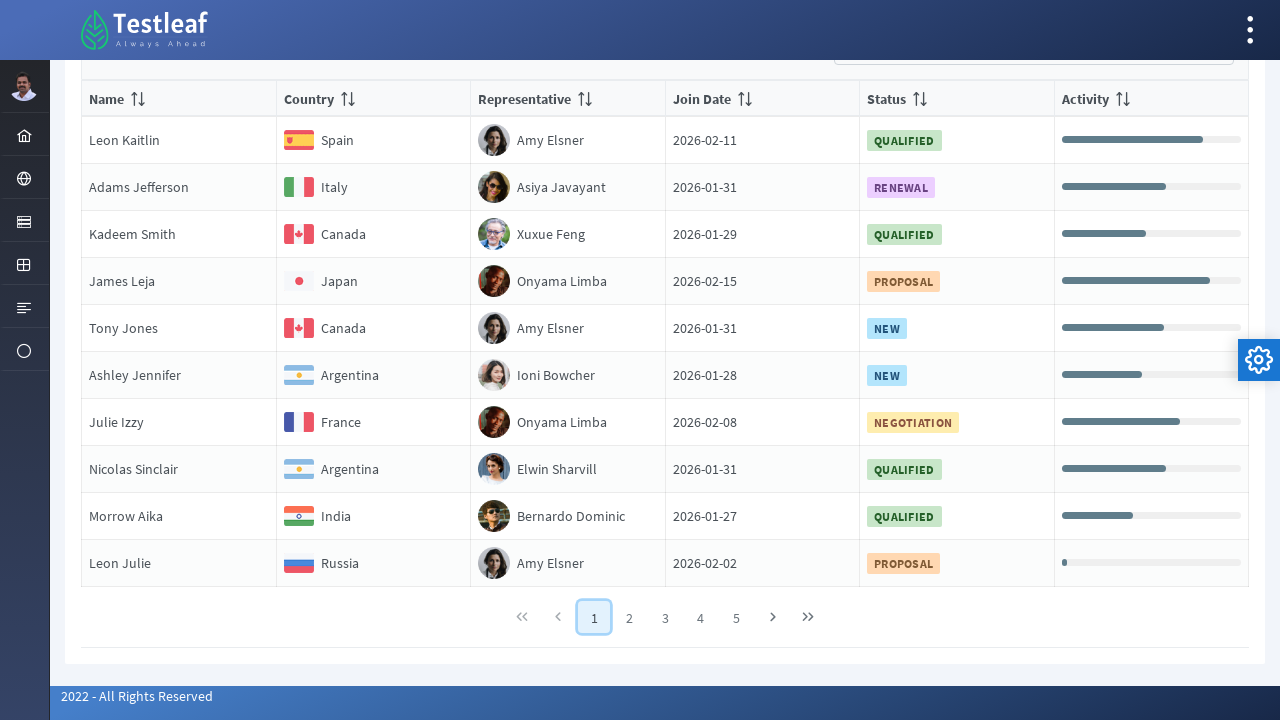

Extracted country name from row: India
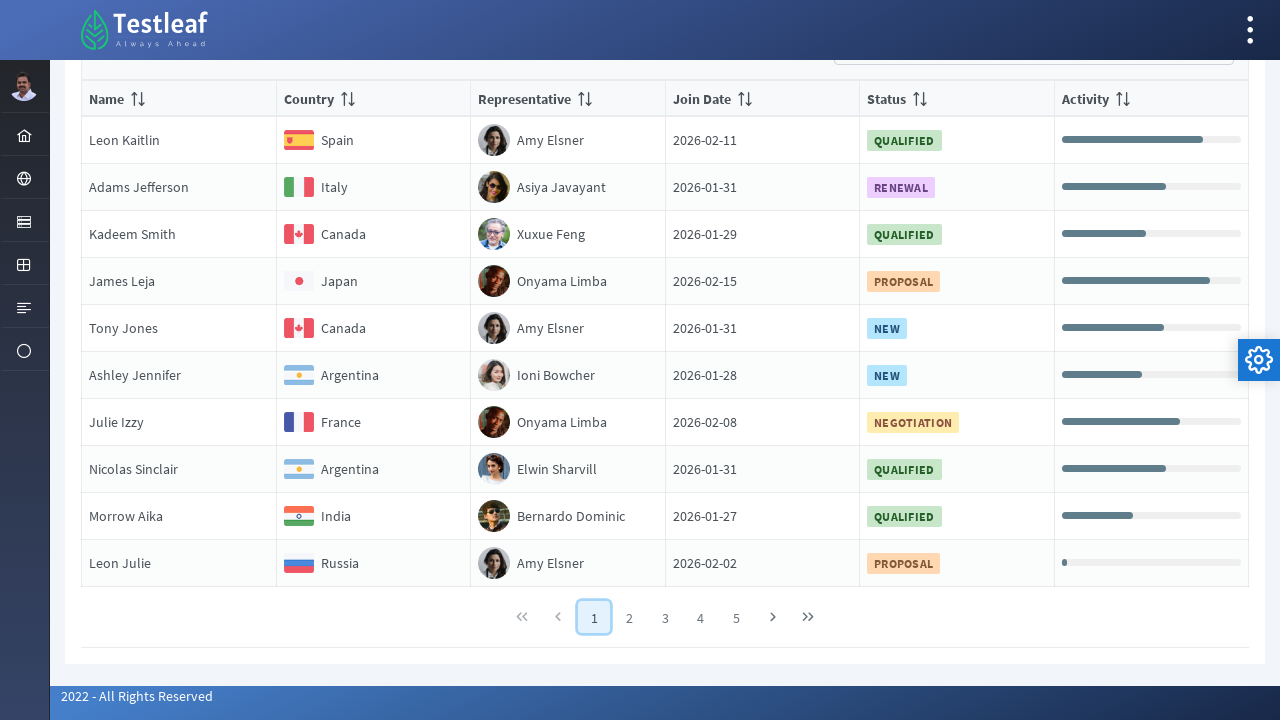

Extracted country name from row: Russia
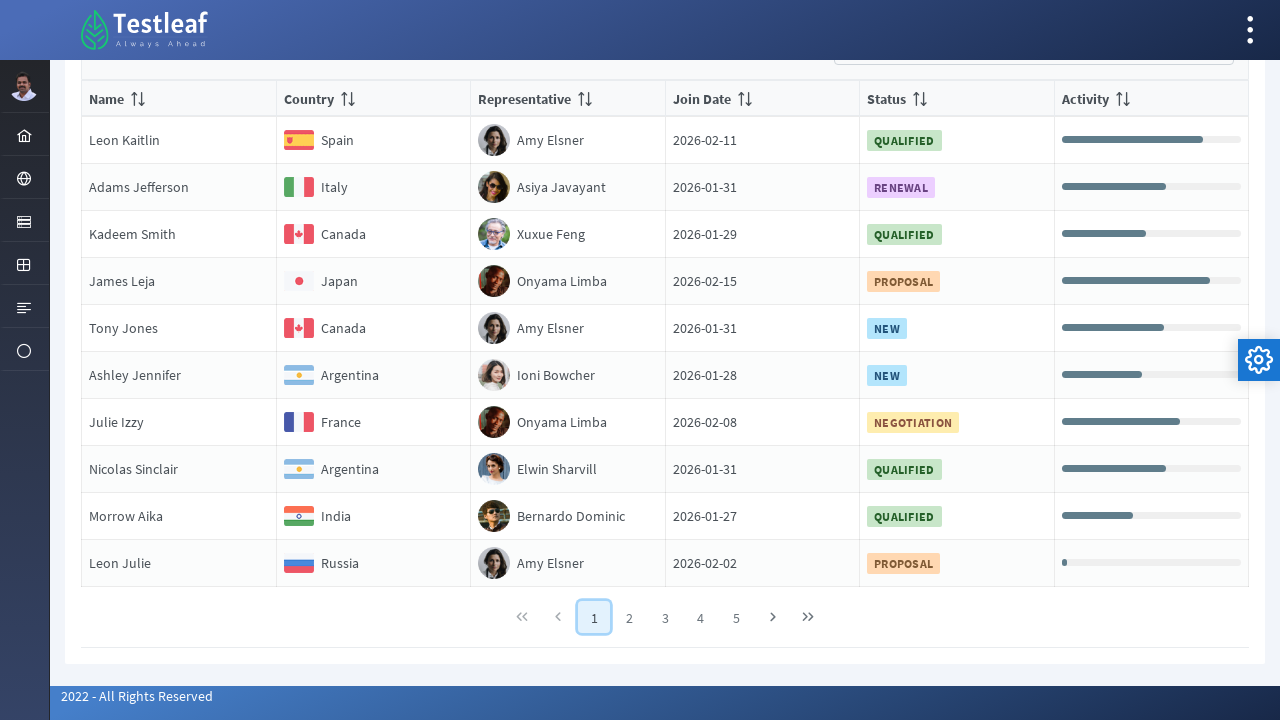

Clicked on pagination page 2 at (630, 617) on //*[@class='ui-paginator-pages']//a[2]
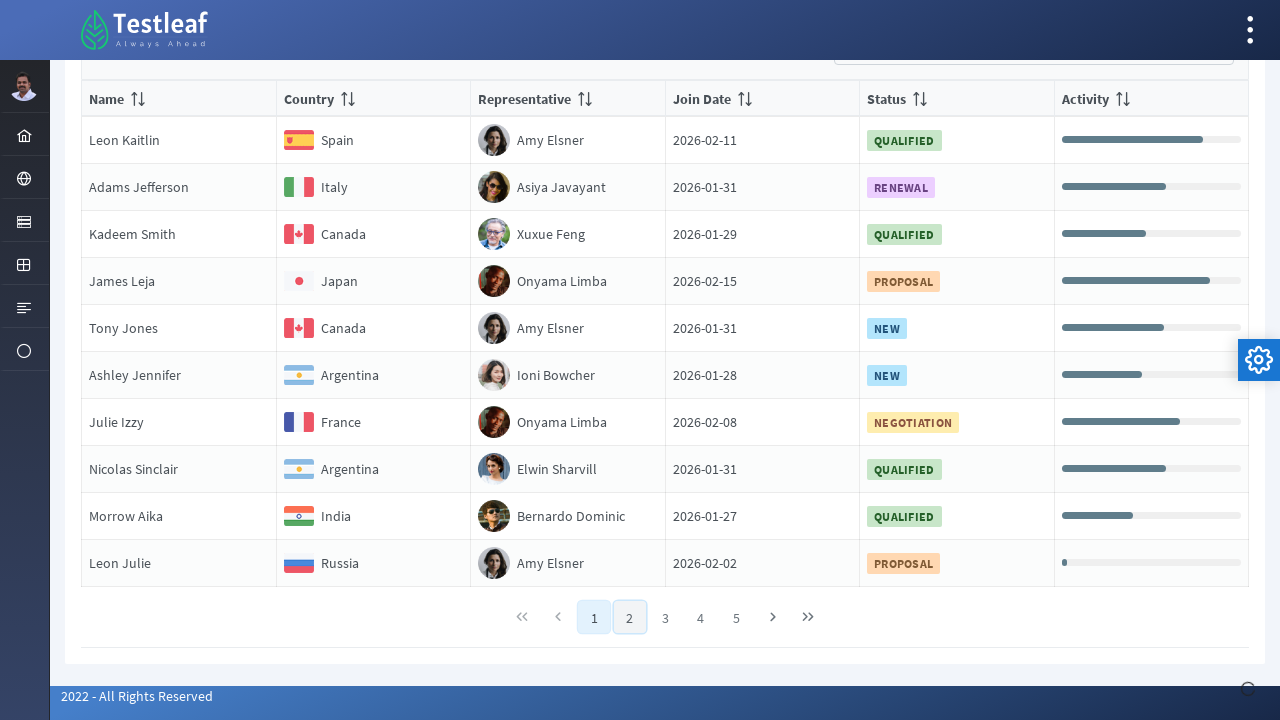

Waited 2 seconds for table to update
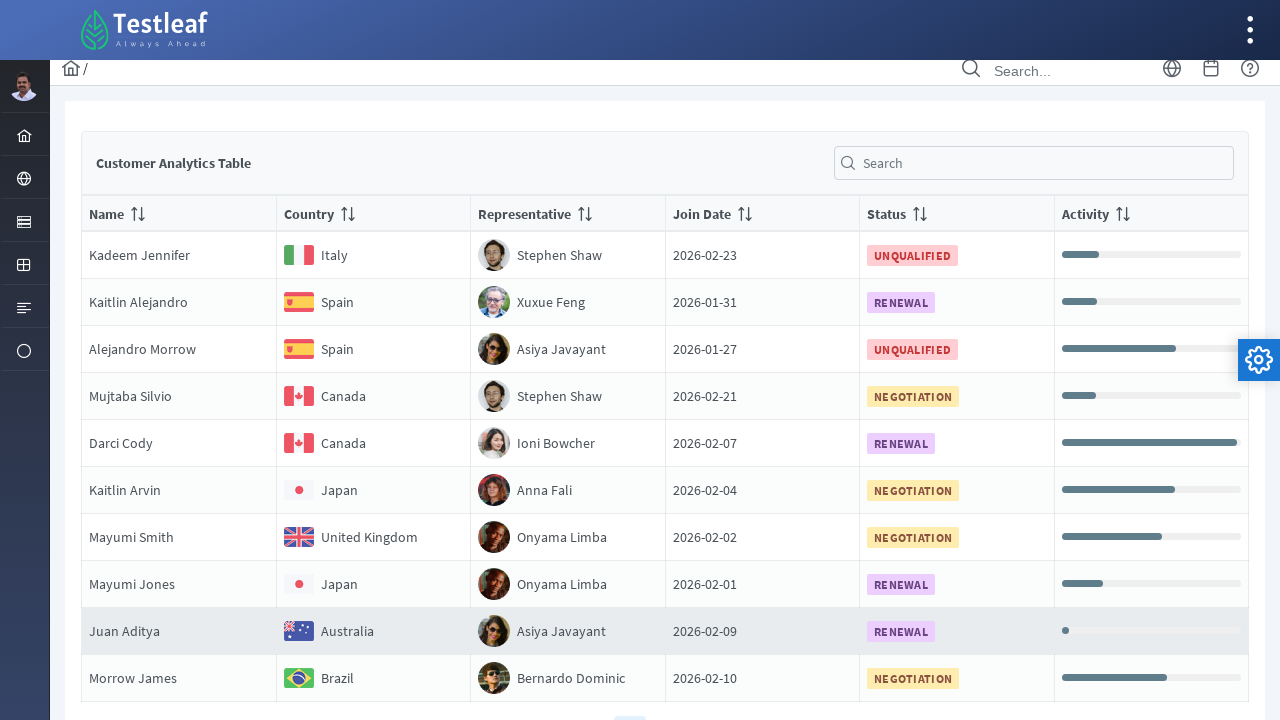

Retrieved all rows from page 2 table
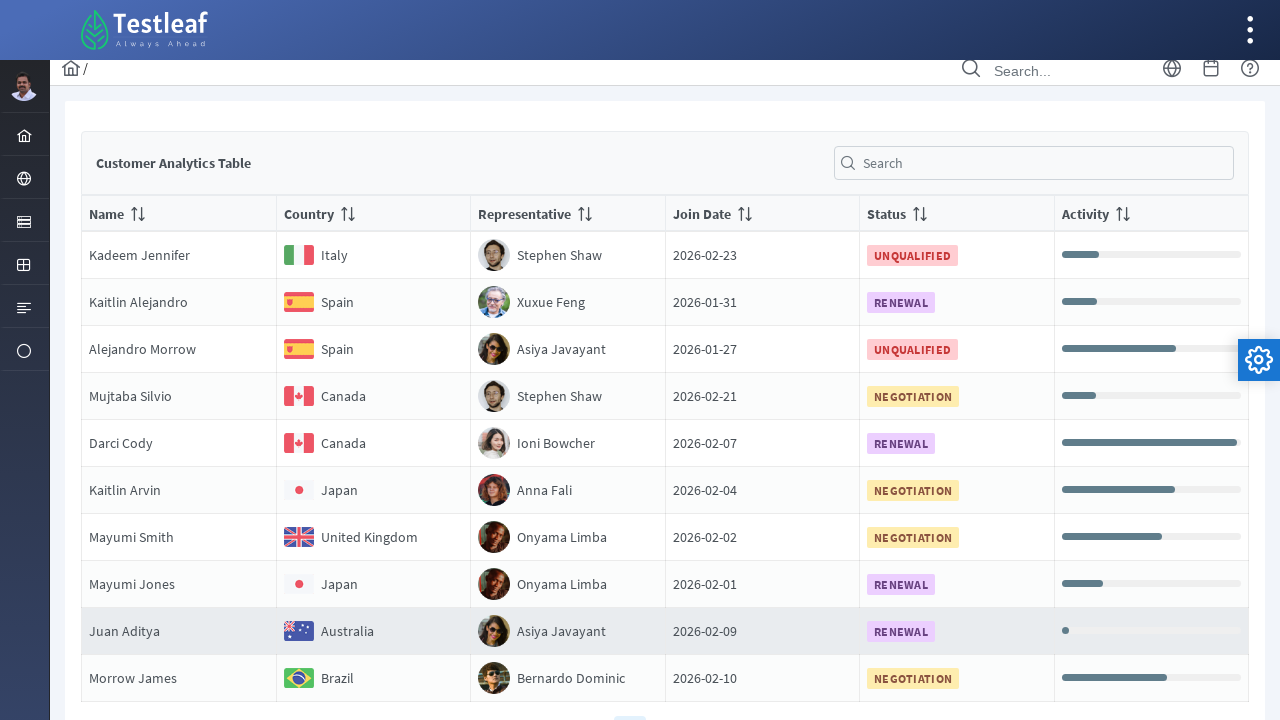

Extracted country name from row: Italy
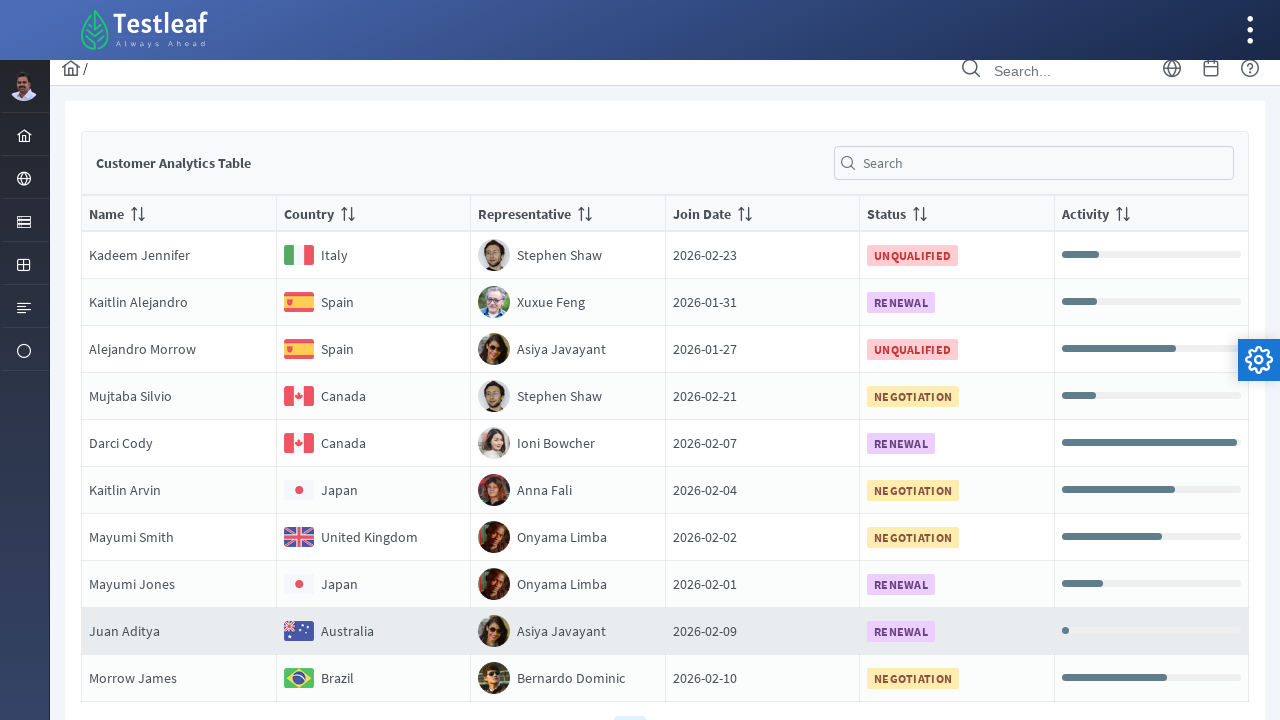

Found matching row for Italy with name: NameKadeem Jennifer
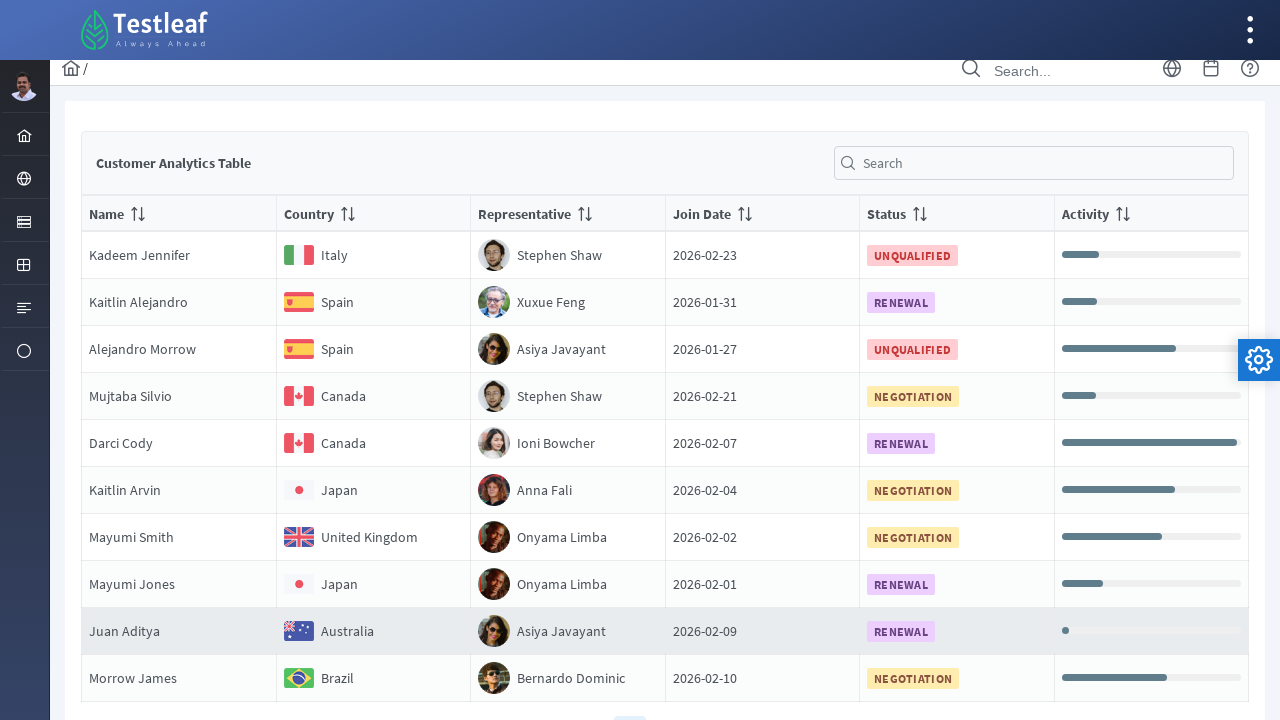

Extracted country name from row: Spain
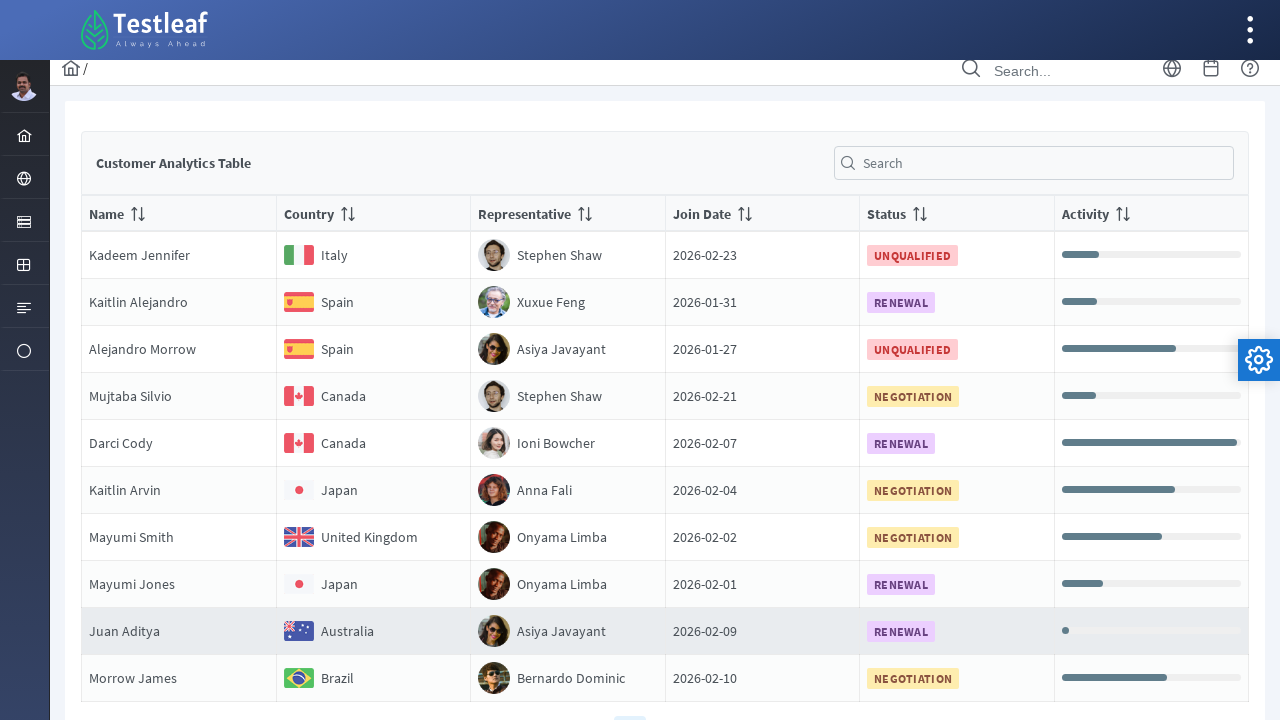

Extracted country name from row: Spain
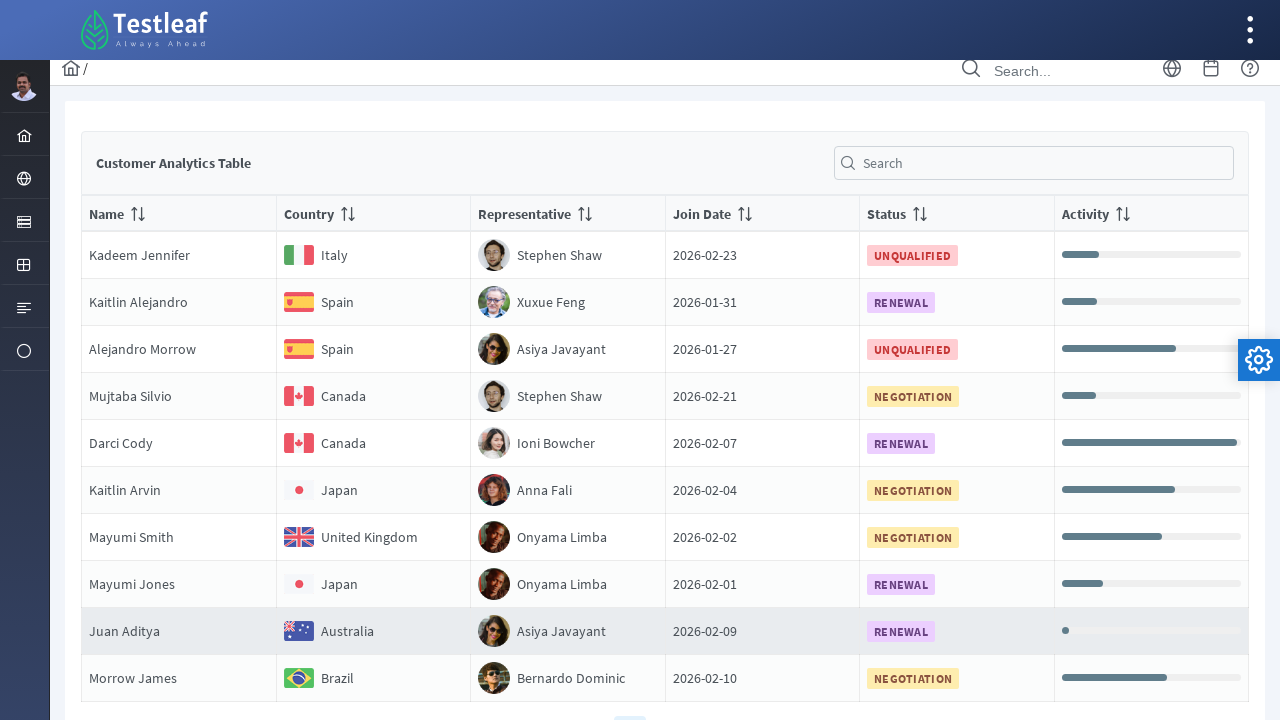

Extracted country name from row: Canada
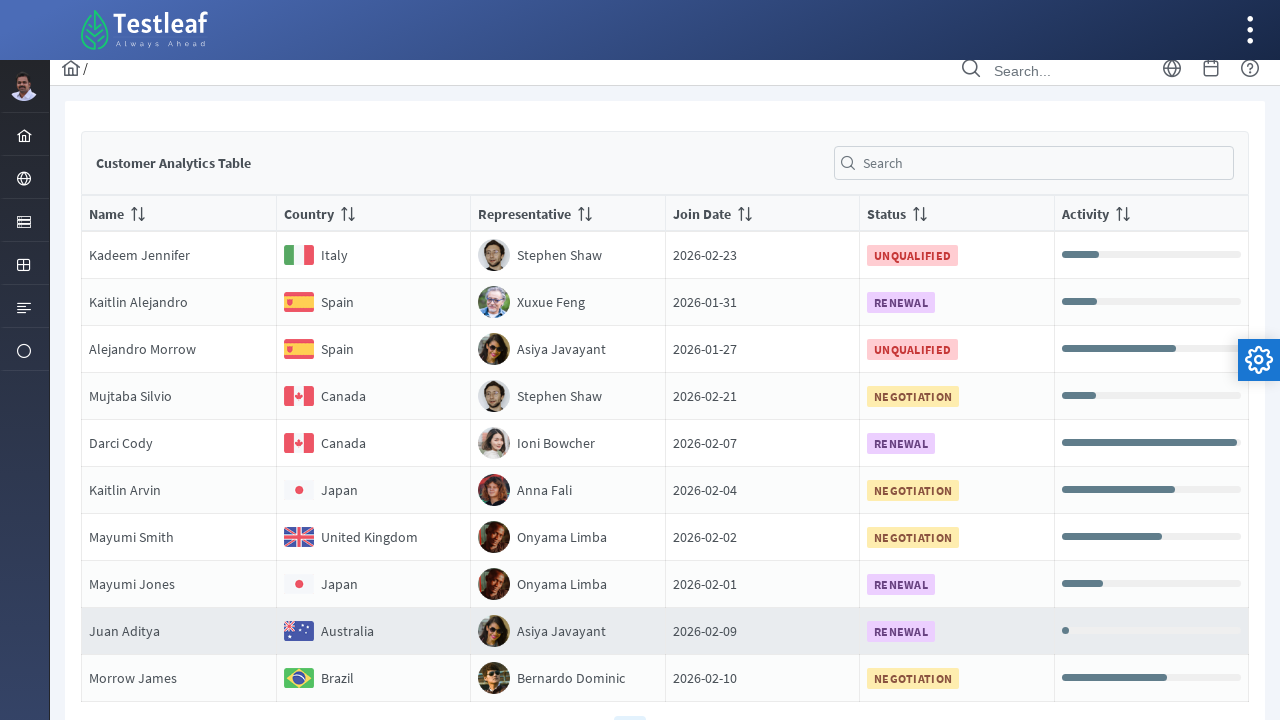

Extracted country name from row: Canada
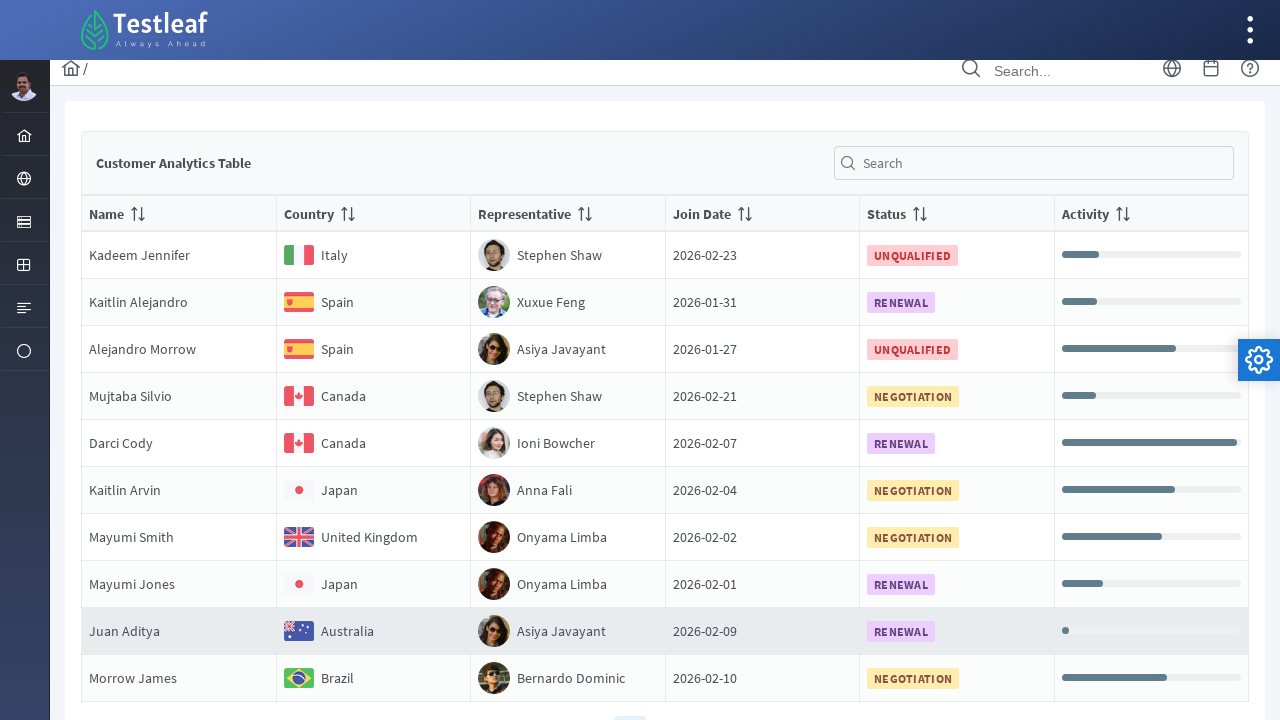

Extracted country name from row: Japan
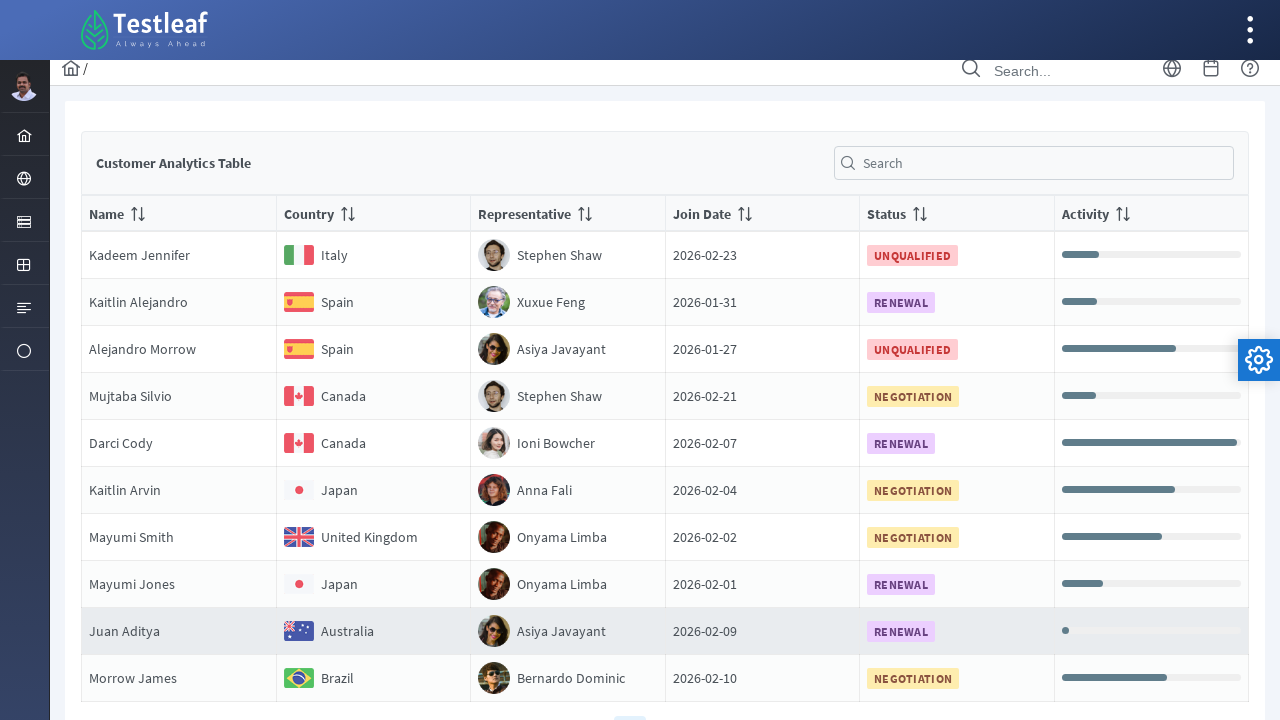

Extracted country name from row: United Kingdom
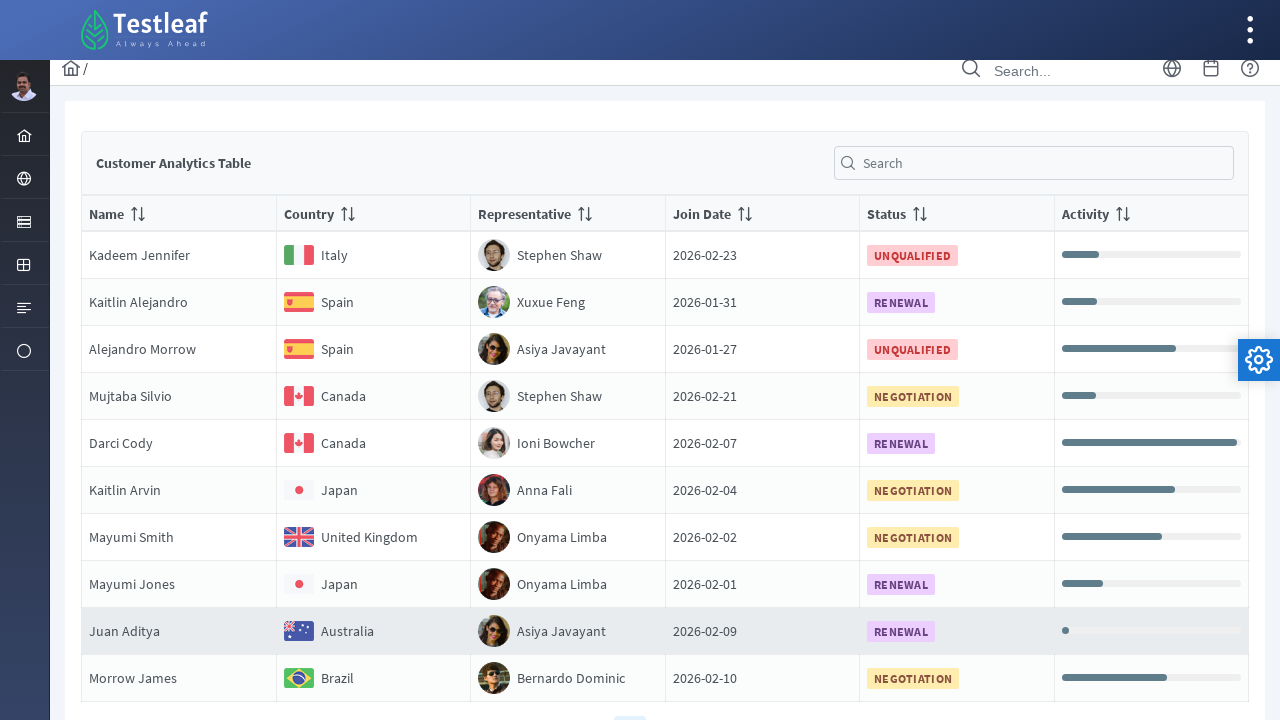

Extracted country name from row: Japan
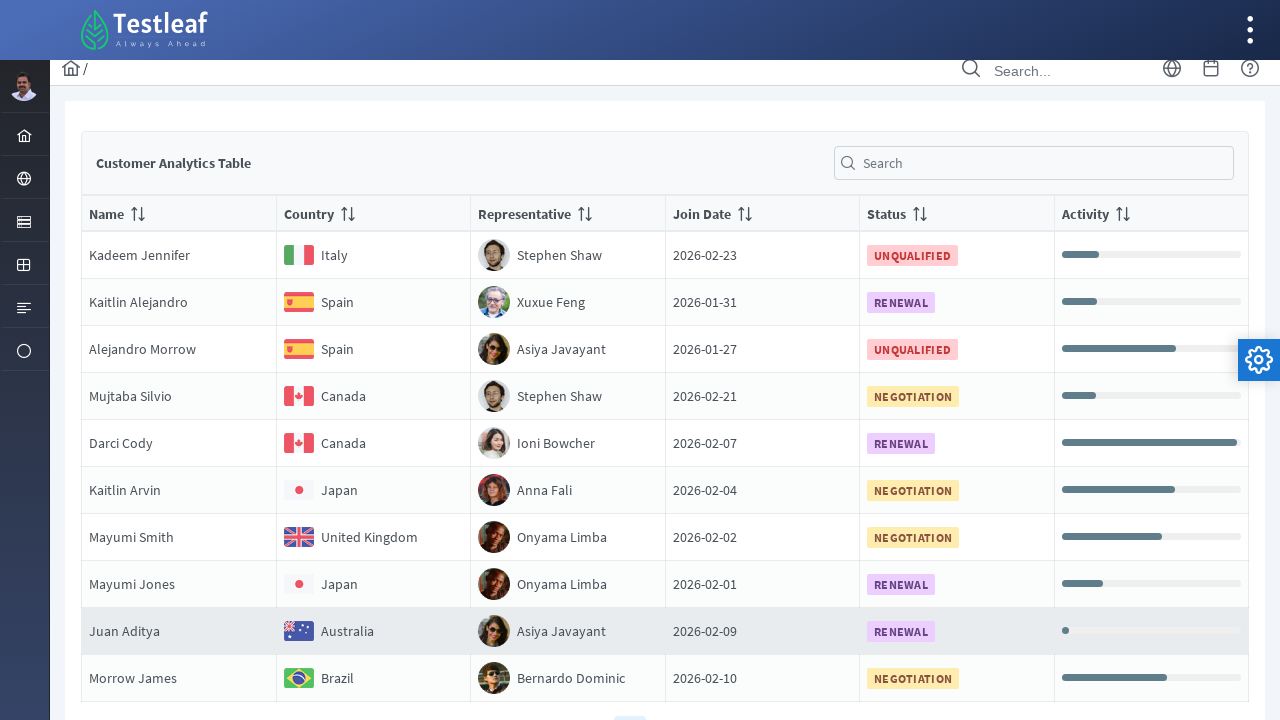

Extracted country name from row: Australia
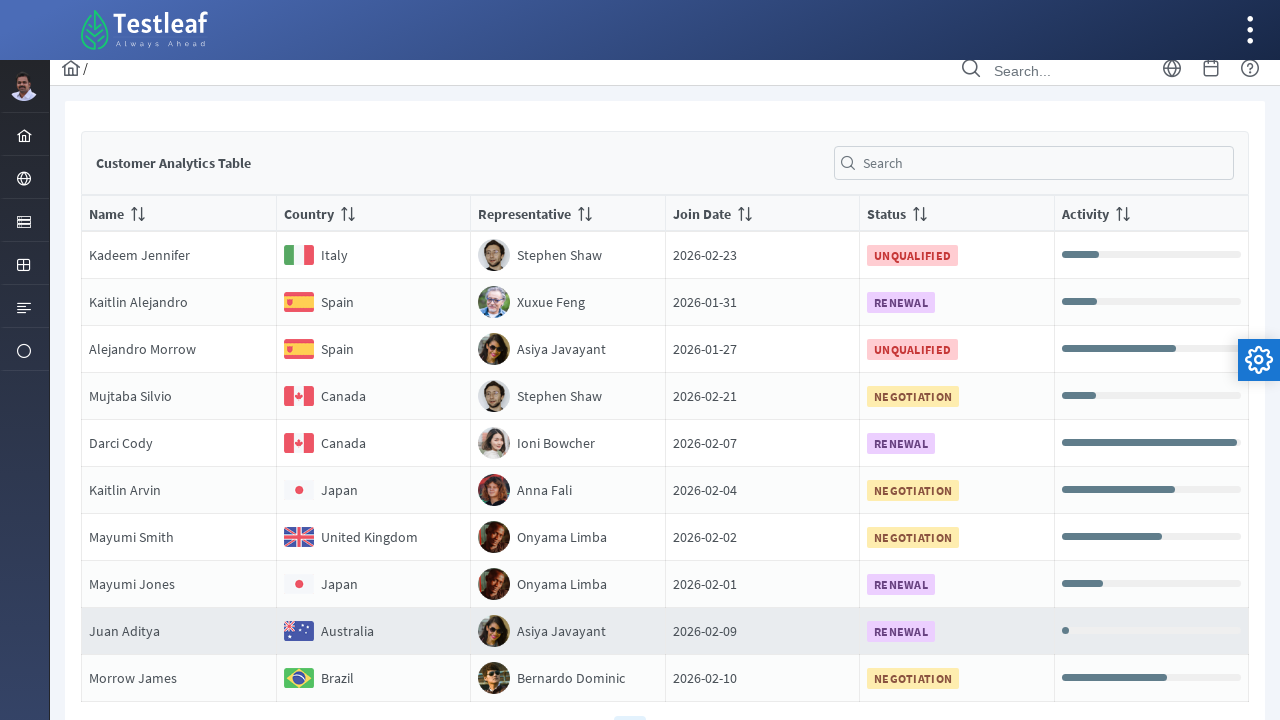

Extracted country name from row: Brazil
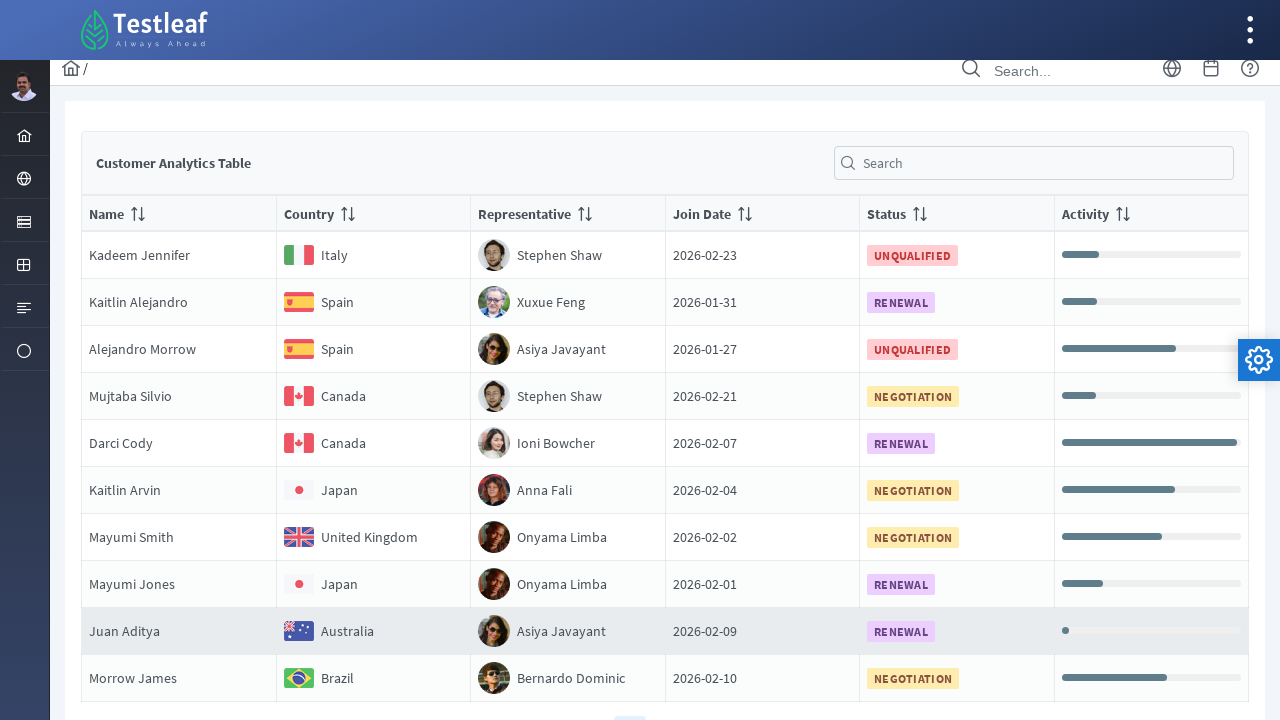

Clicked on pagination page 3 at (665, 704) on //*[@class='ui-paginator-pages']//a[3]
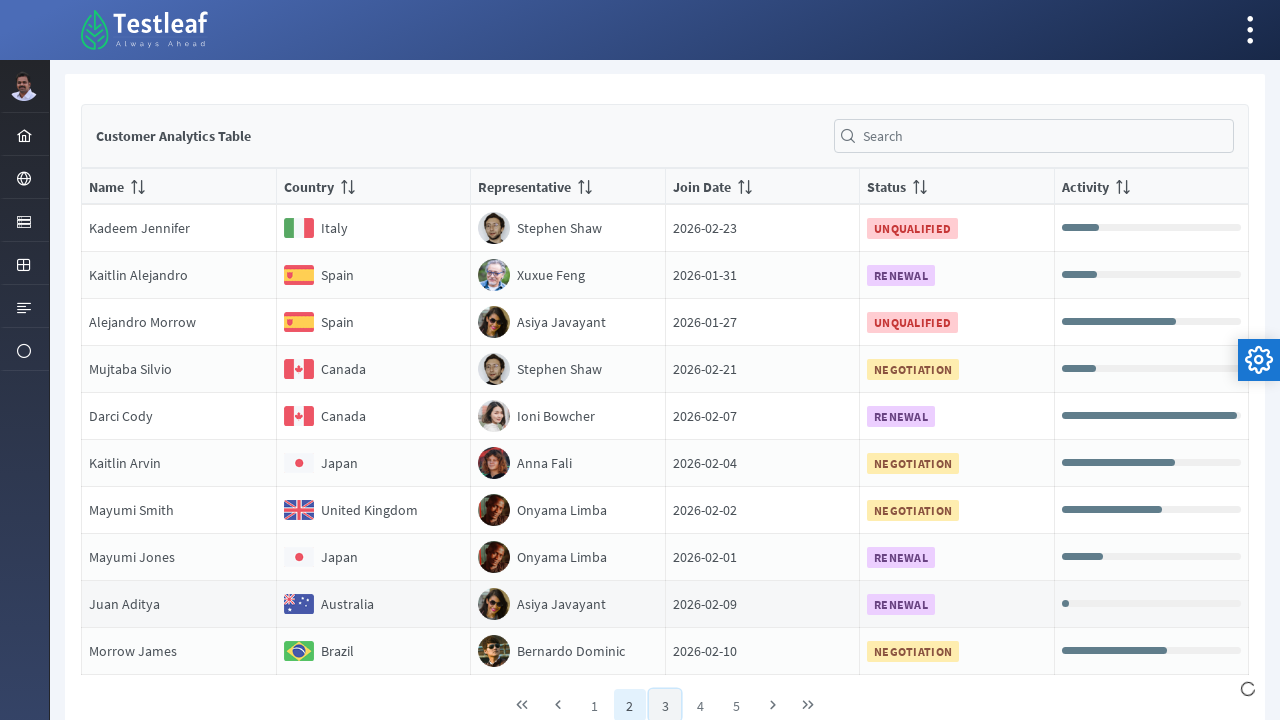

Waited 2 seconds for table to update
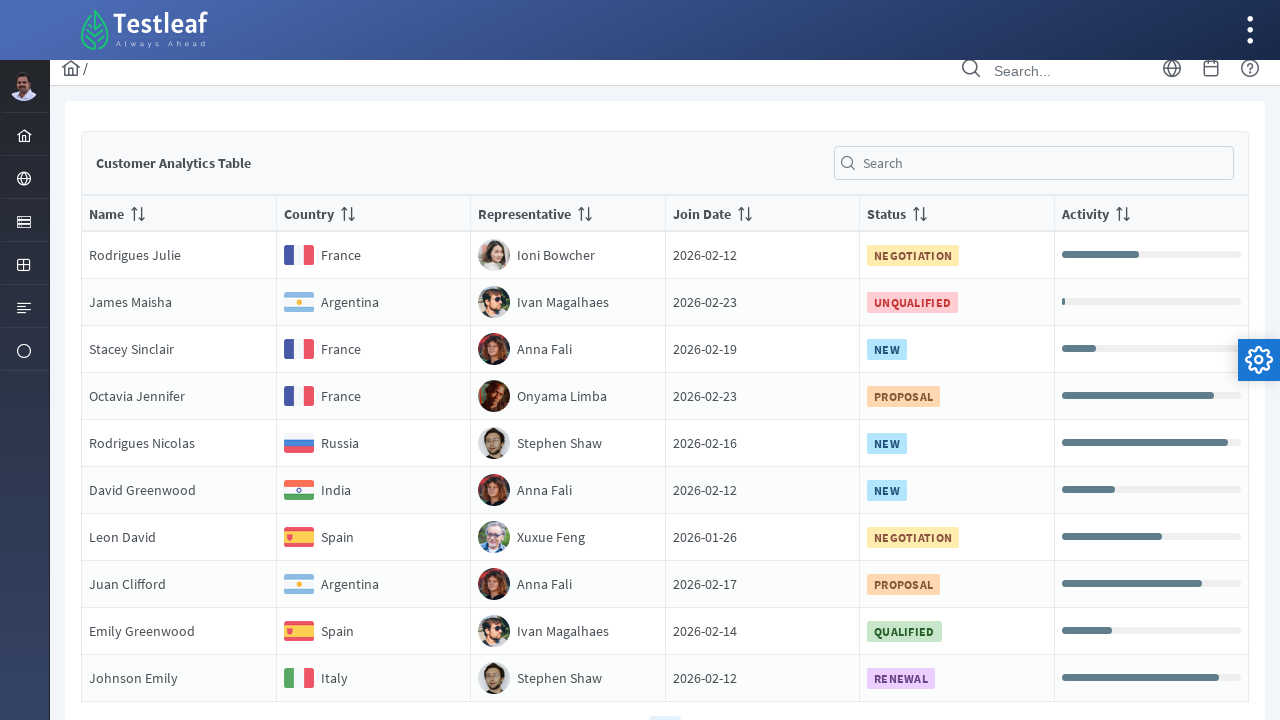

Retrieved all rows from page 3 table
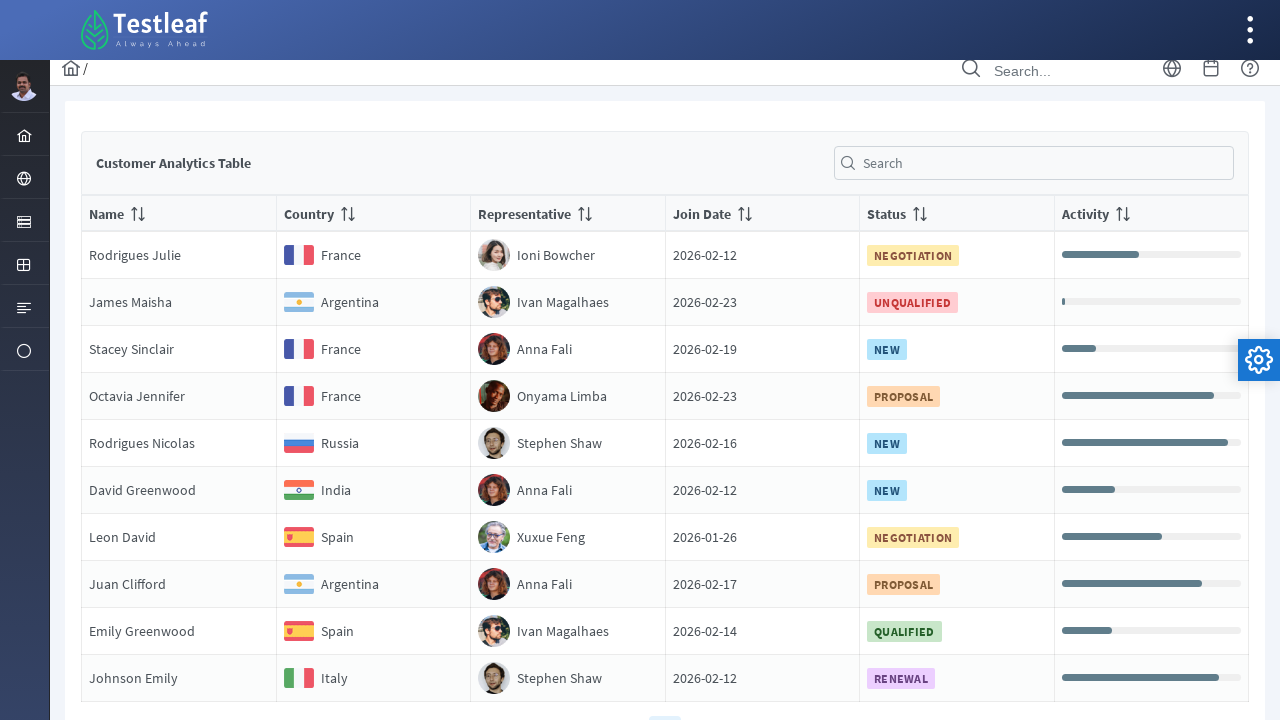

Extracted country name from row: France
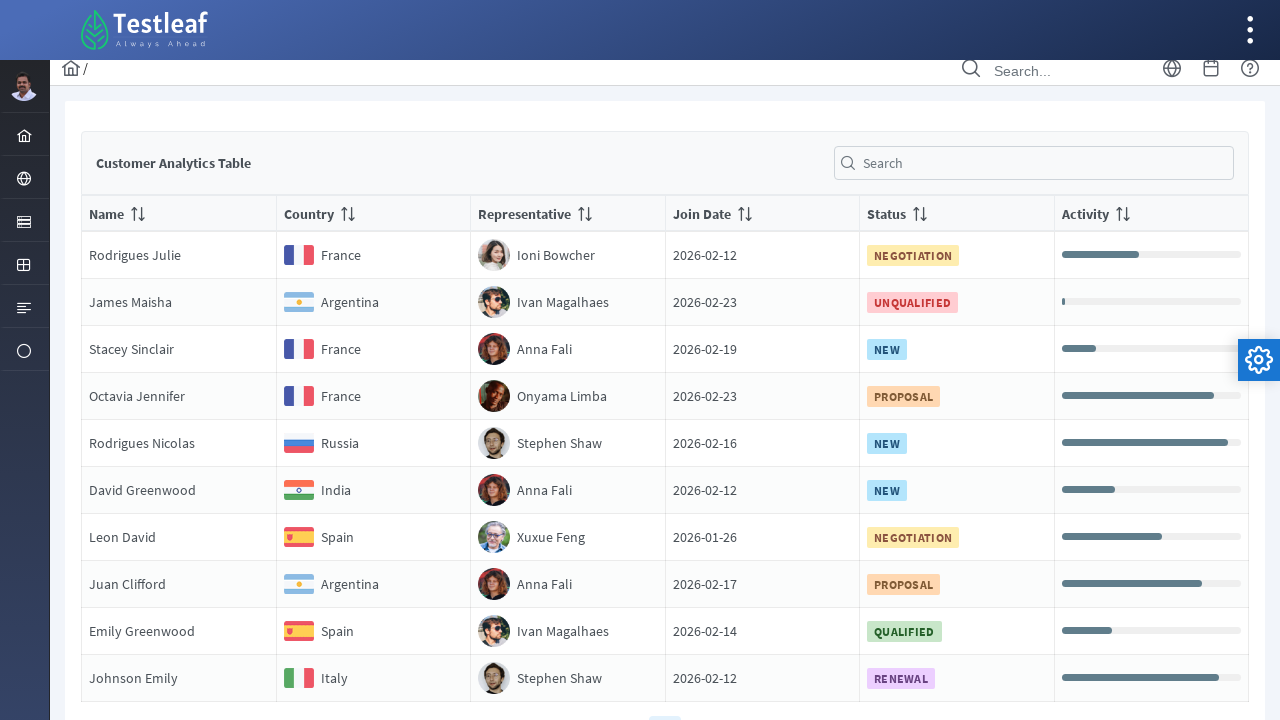

Extracted country name from row: Argentina
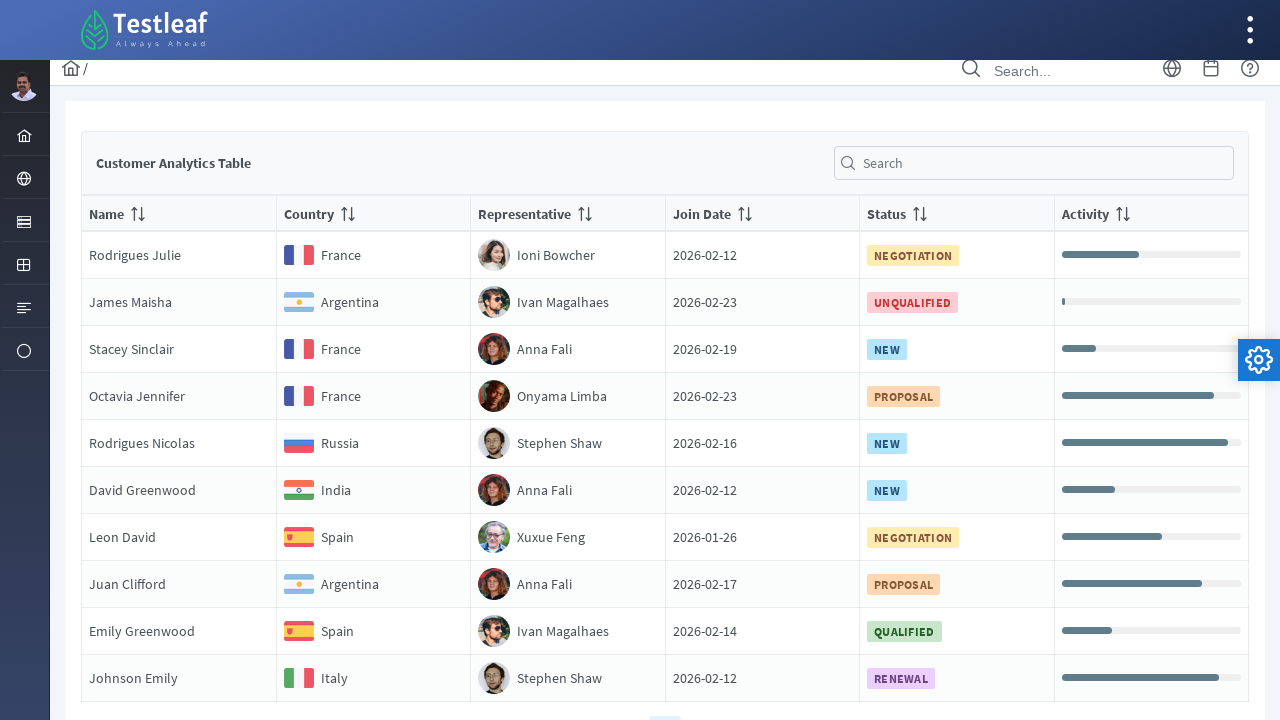

Extracted country name from row: France
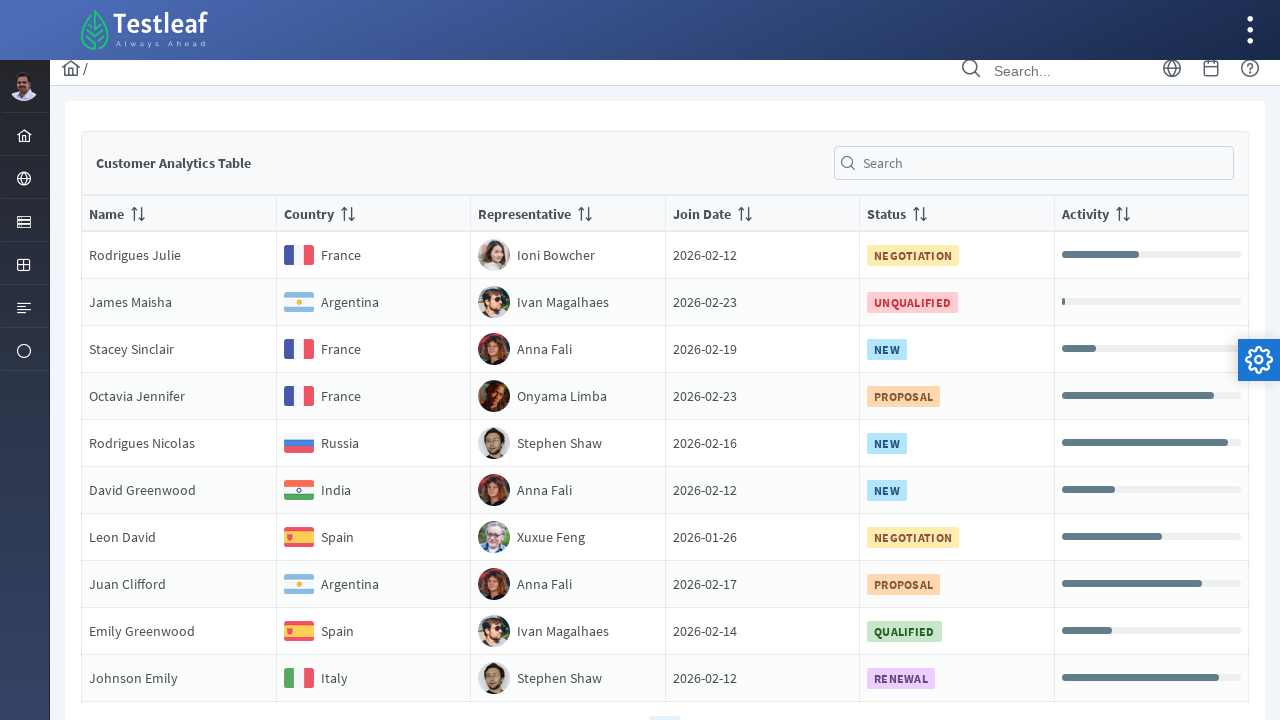

Extracted country name from row: France
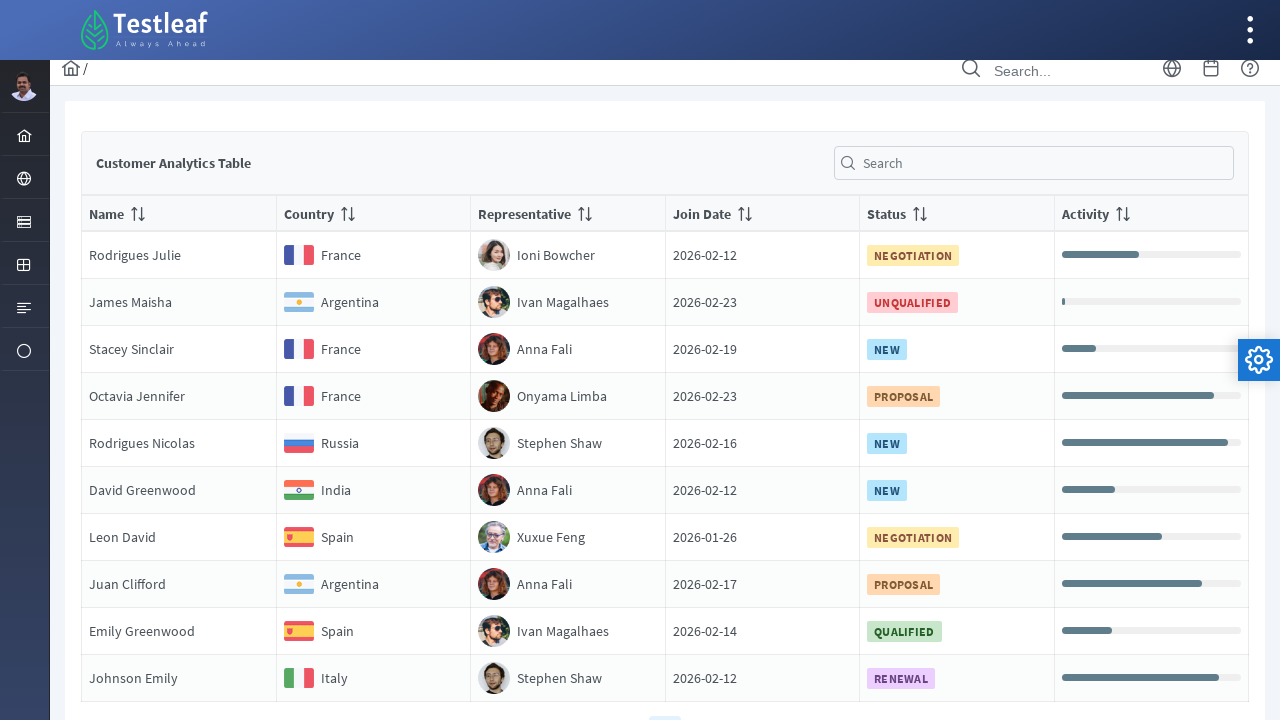

Extracted country name from row: Russia
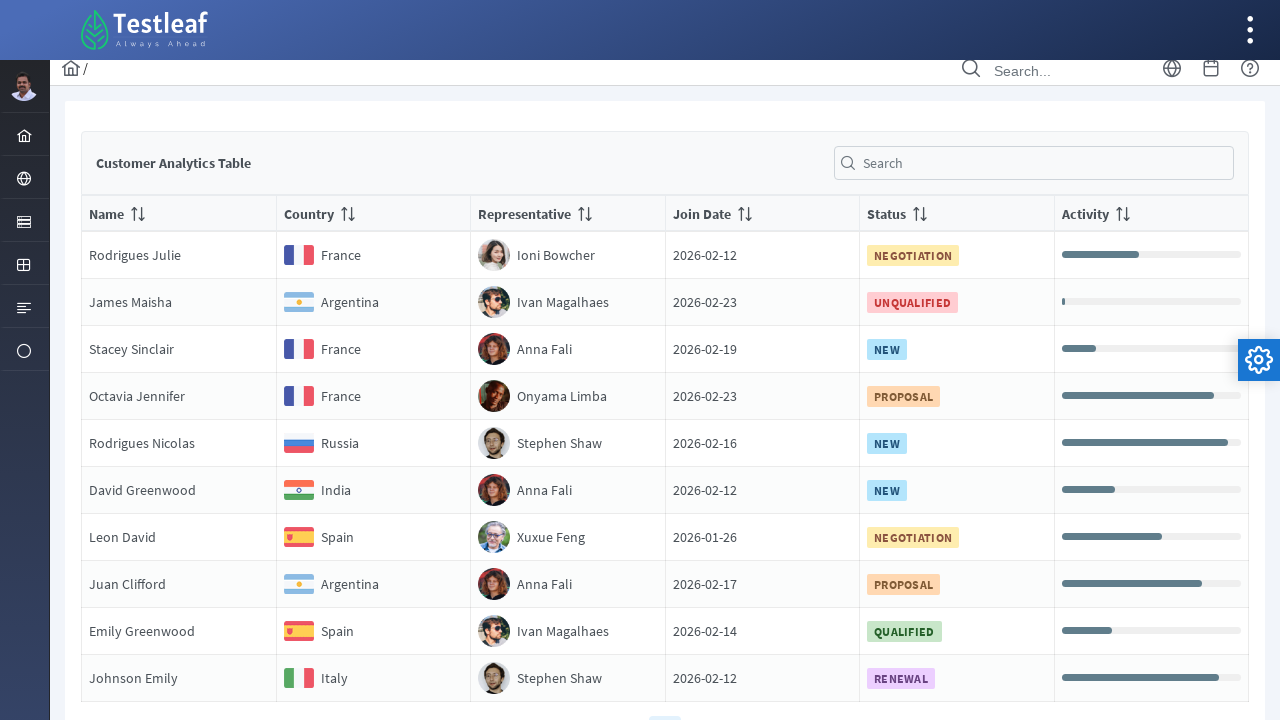

Extracted country name from row: India
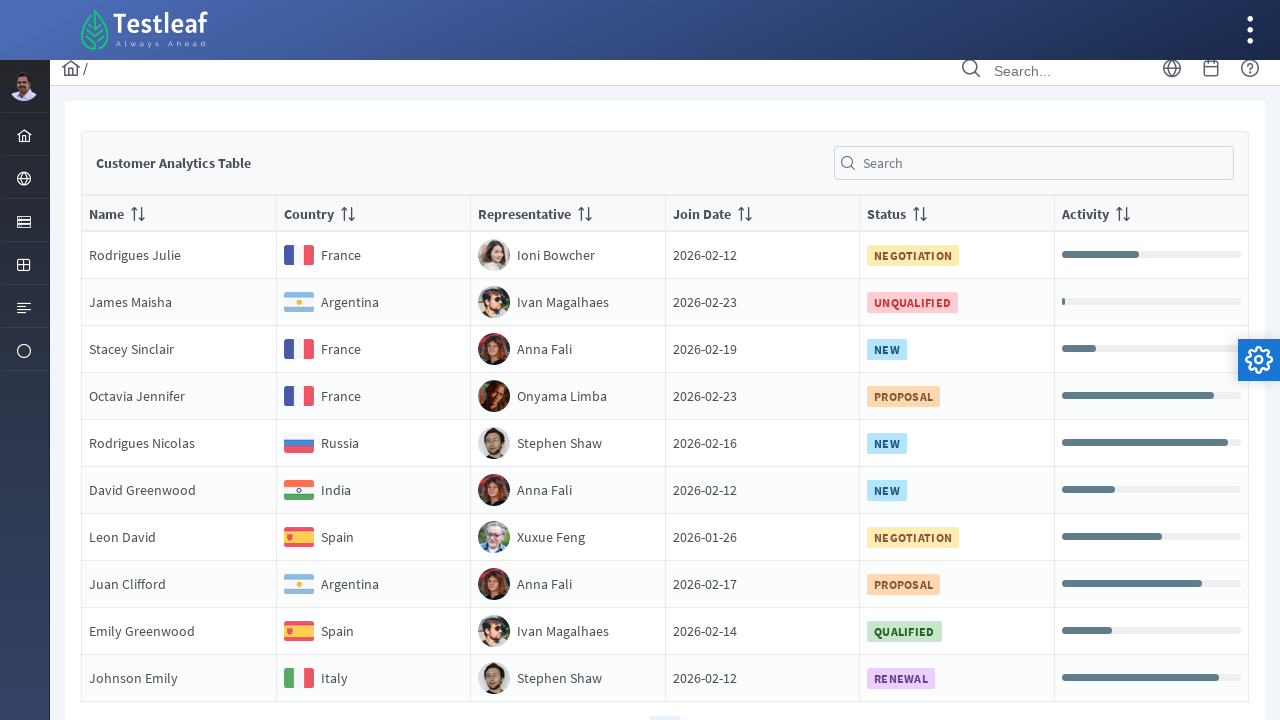

Extracted country name from row: Spain
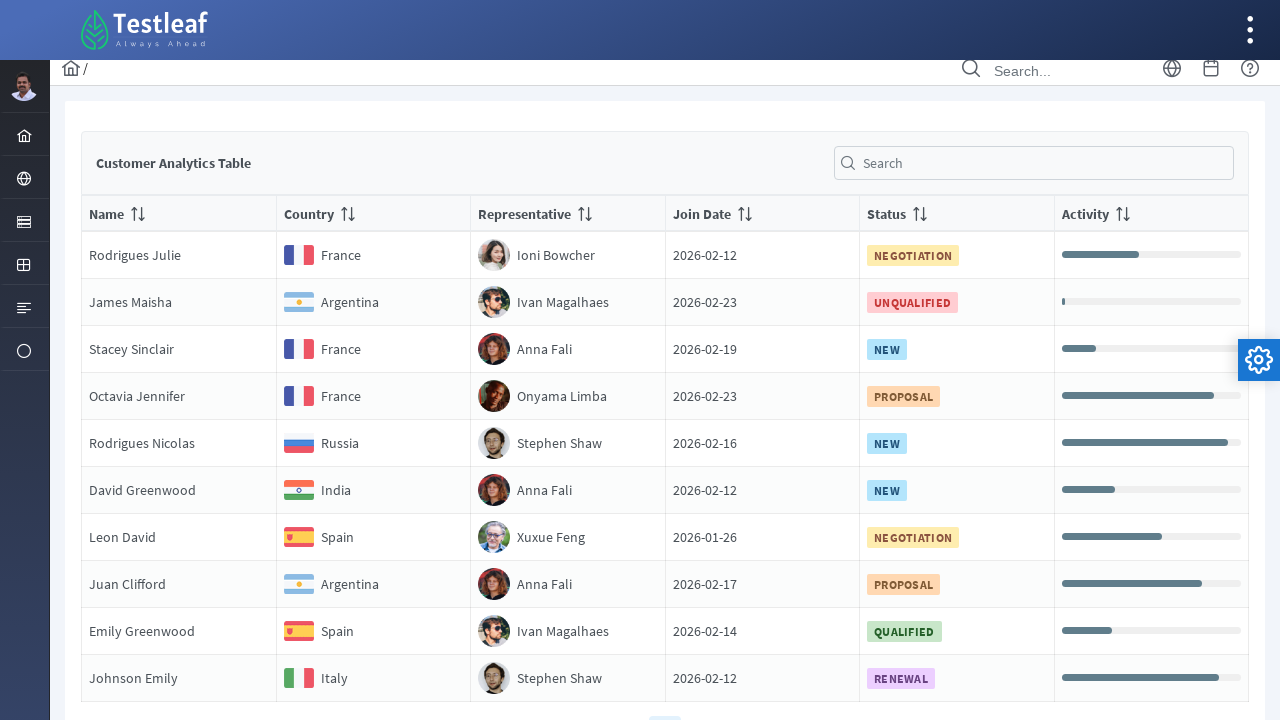

Extracted country name from row: Argentina
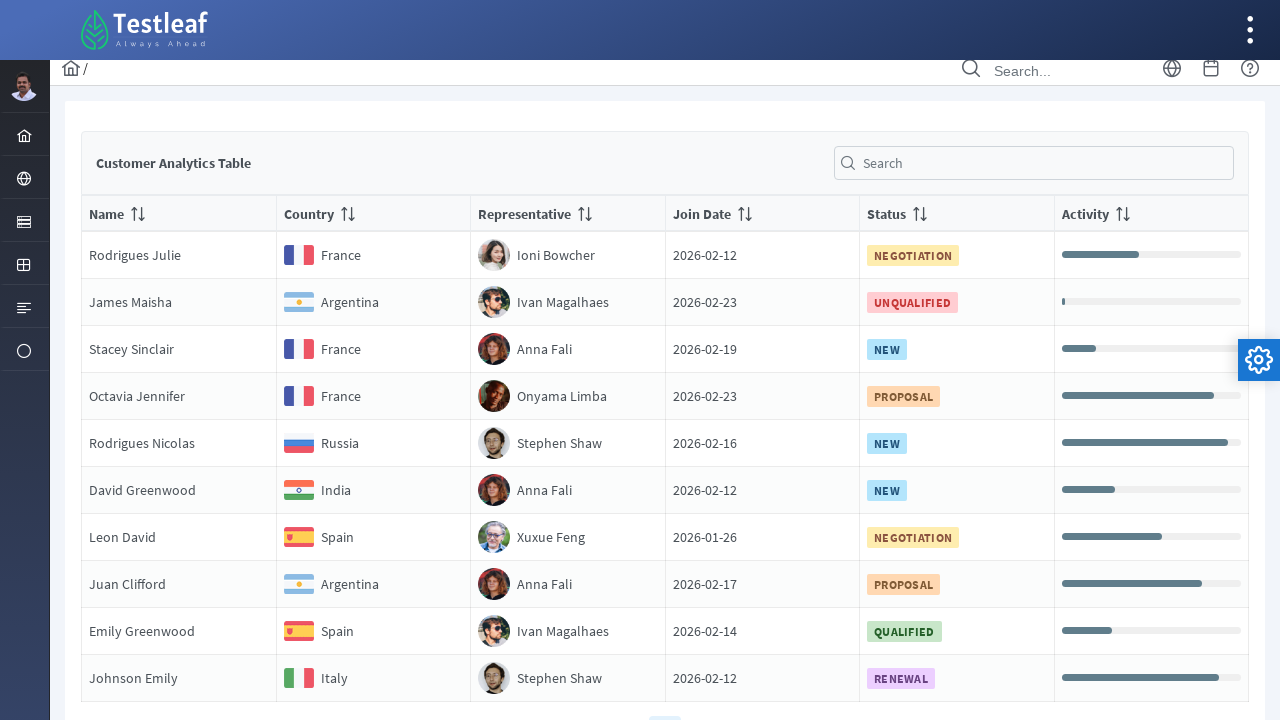

Extracted country name from row: Spain
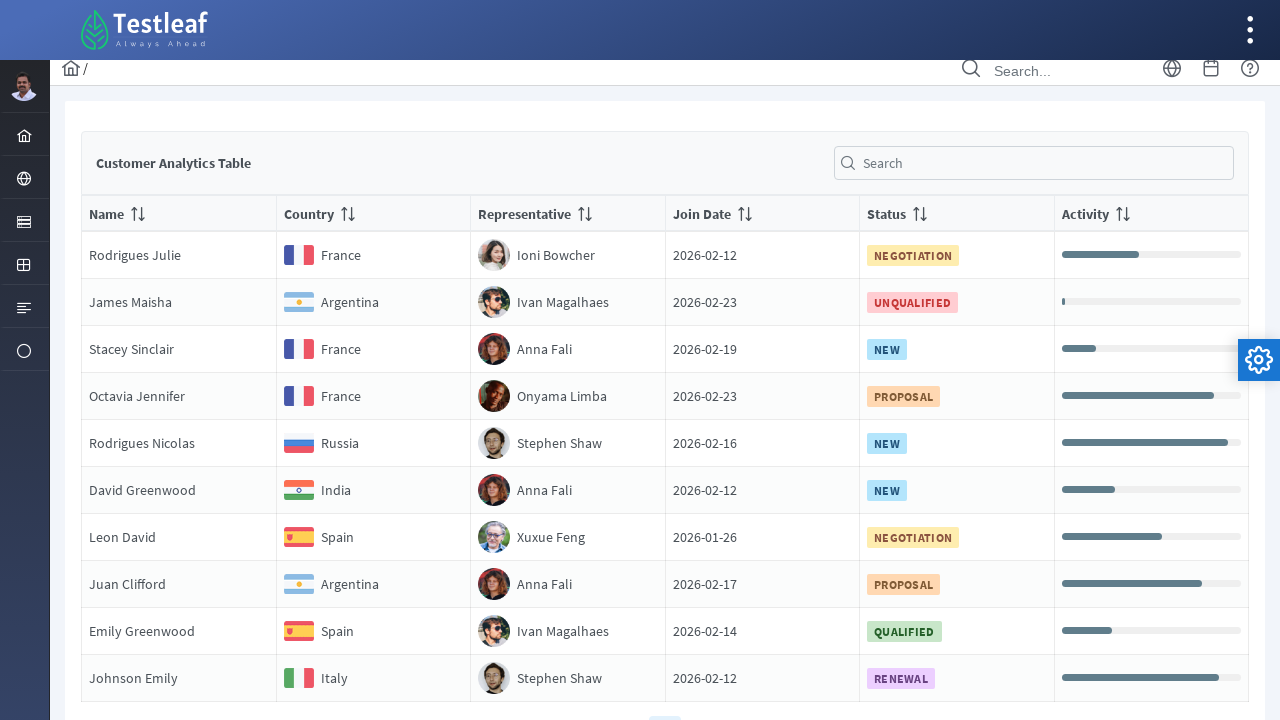

Extracted country name from row: Italy
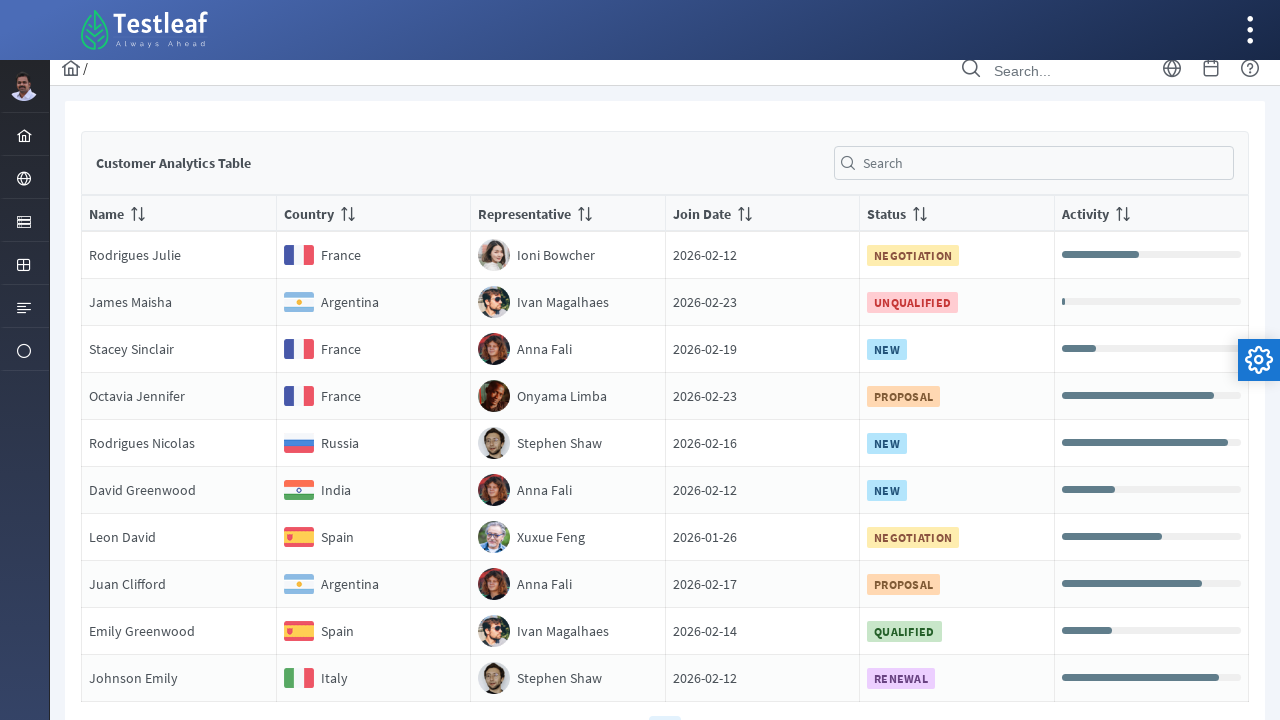

Found matching row for Italy with name: NameJohnson Emily
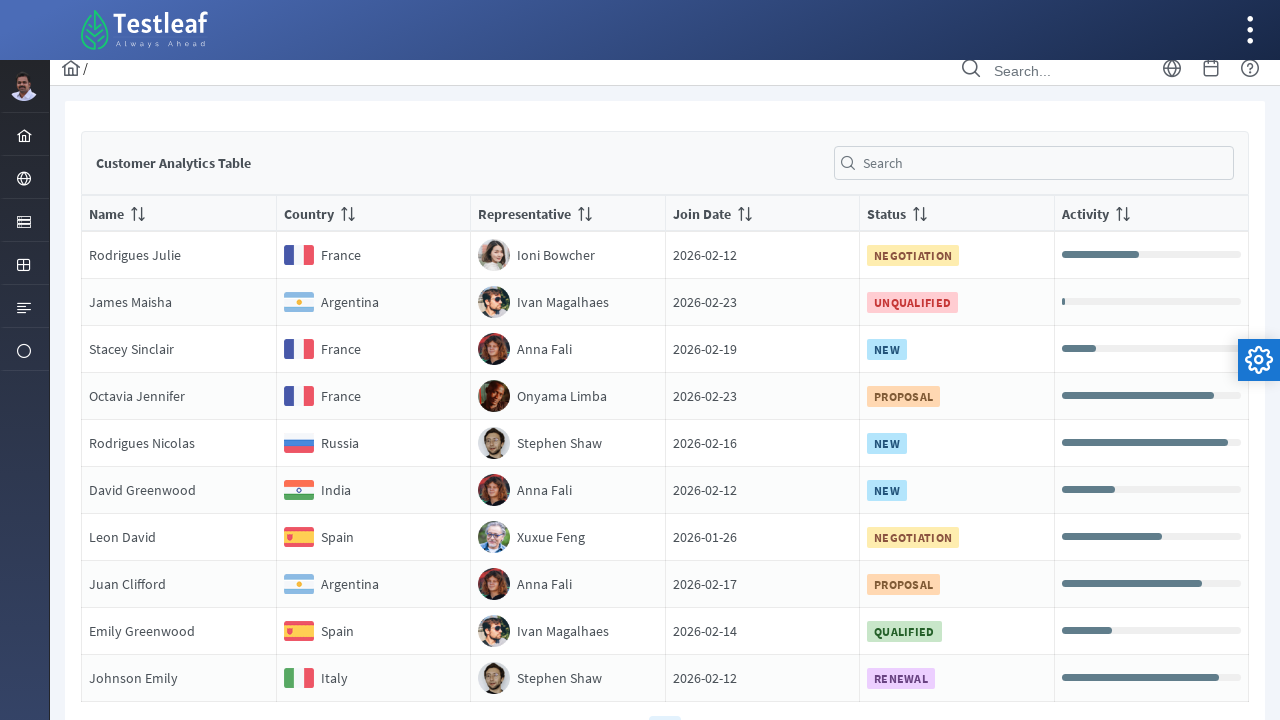

Clicked on pagination page 4 at (700, 704) on //*[@class='ui-paginator-pages']//a[4]
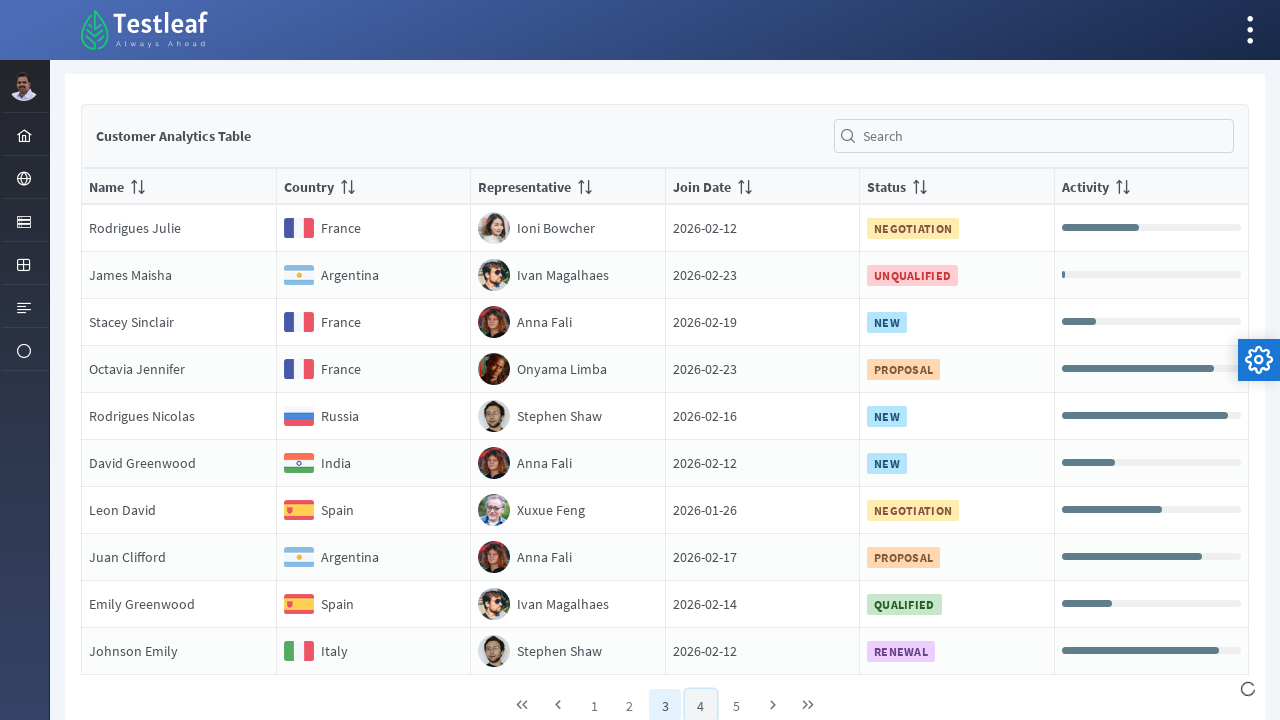

Waited 2 seconds for table to update
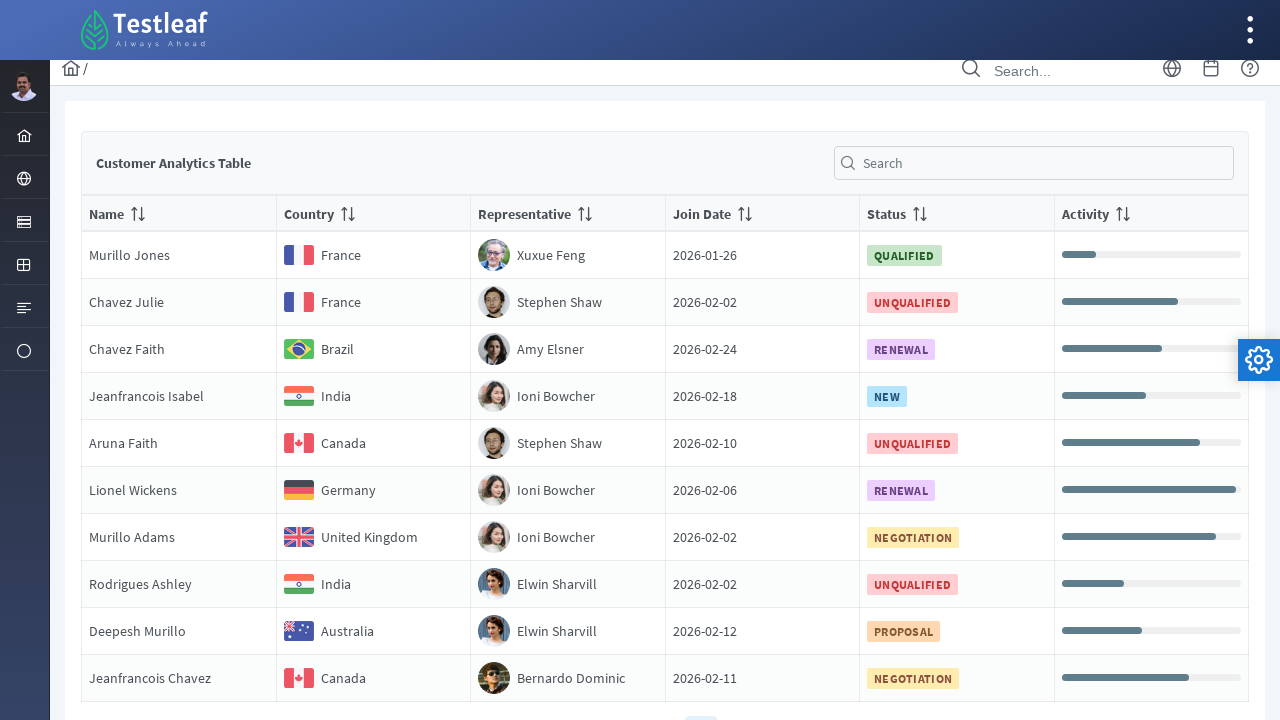

Retrieved all rows from page 4 table
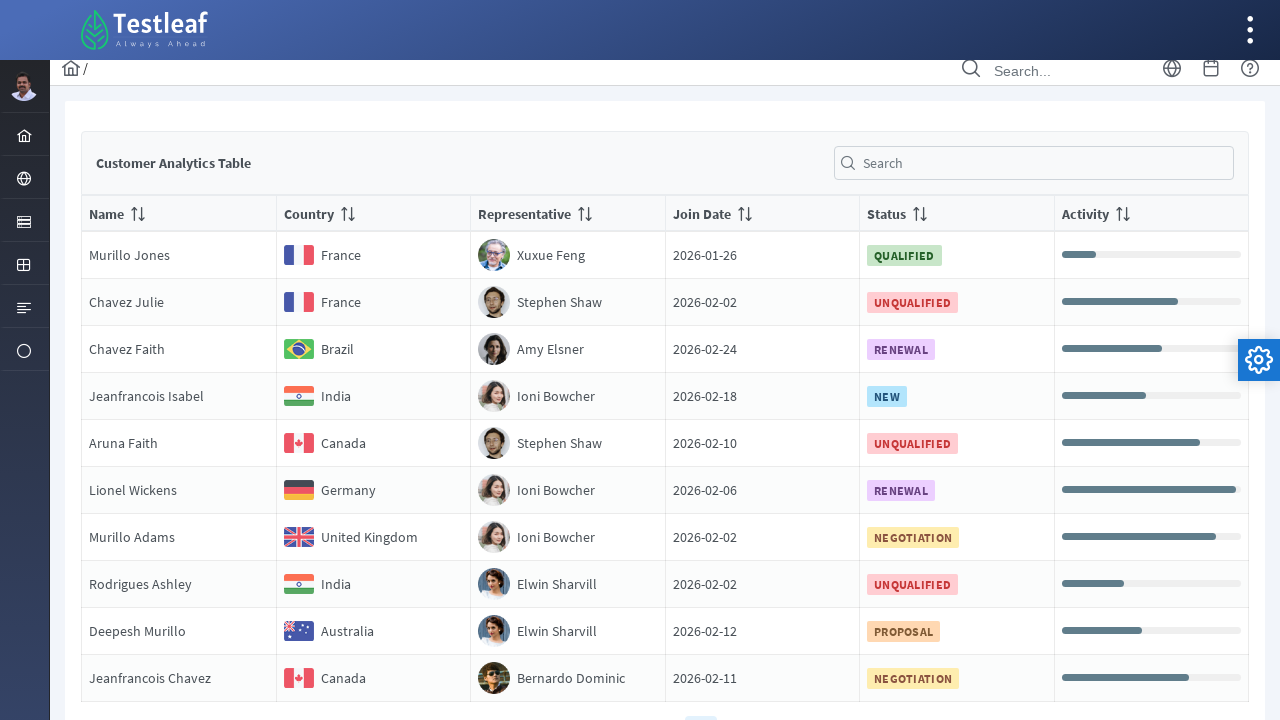

Extracted country name from row: France
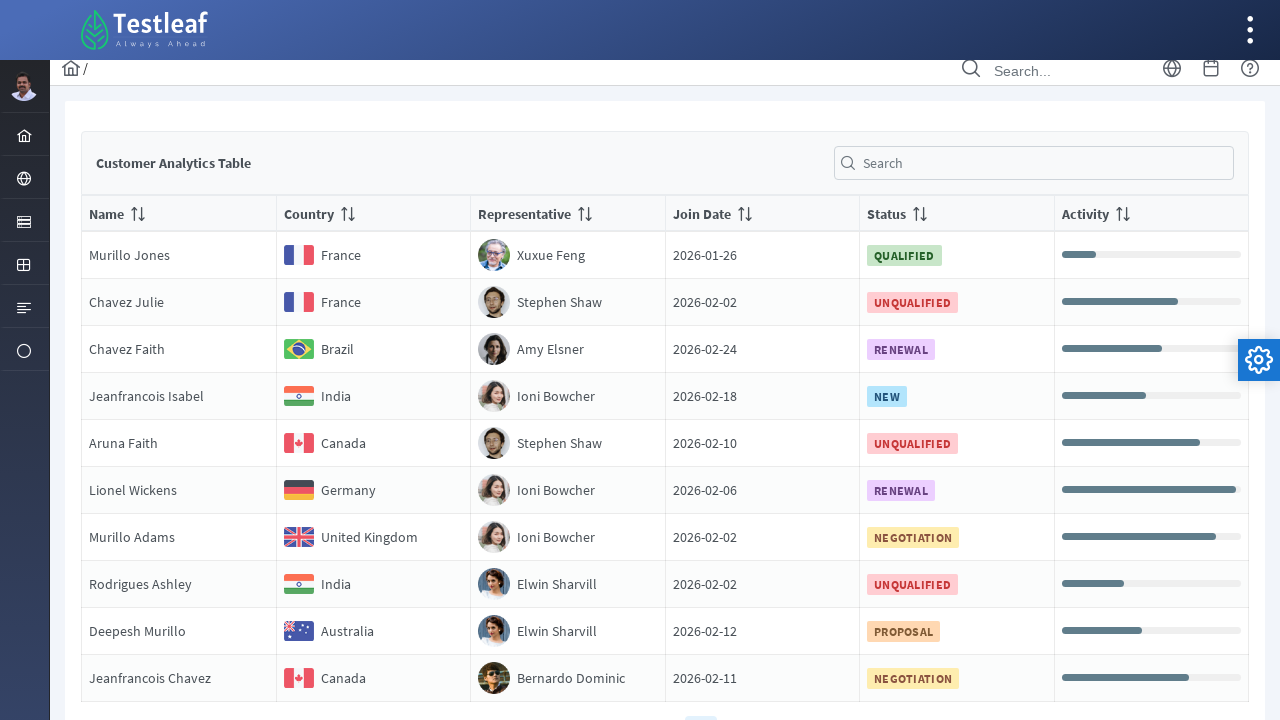

Extracted country name from row: France
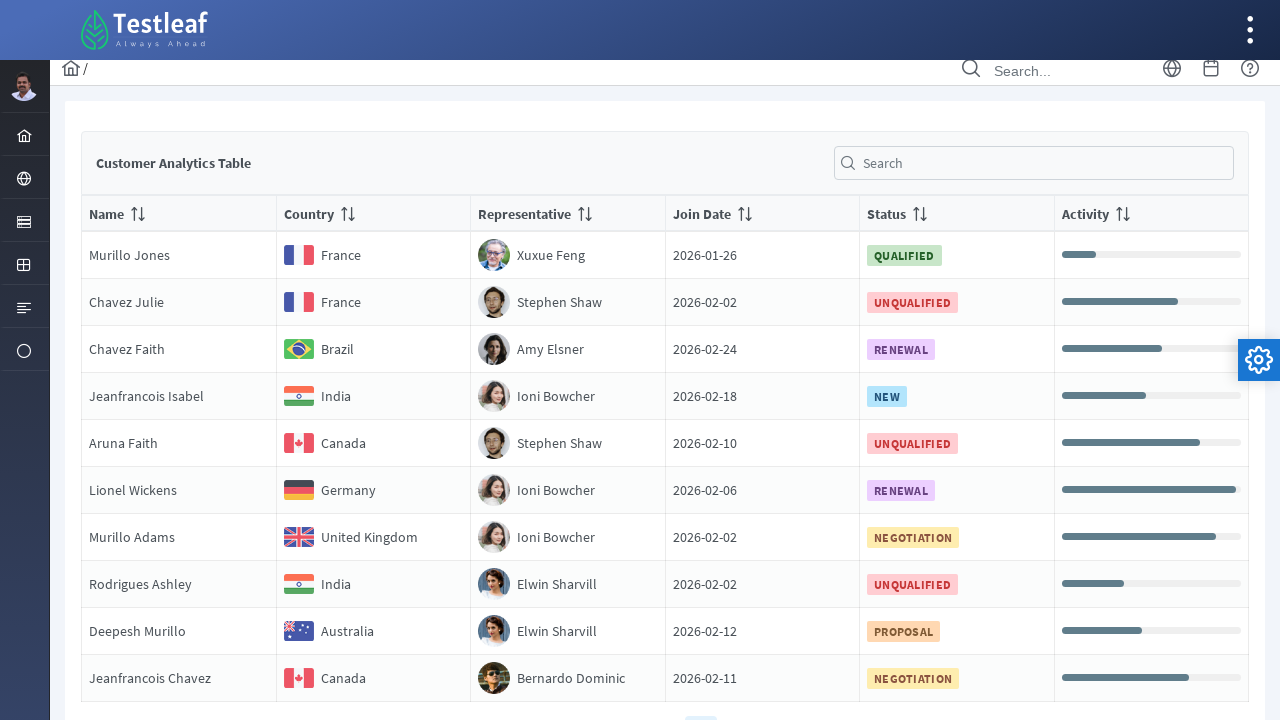

Extracted country name from row: Brazil
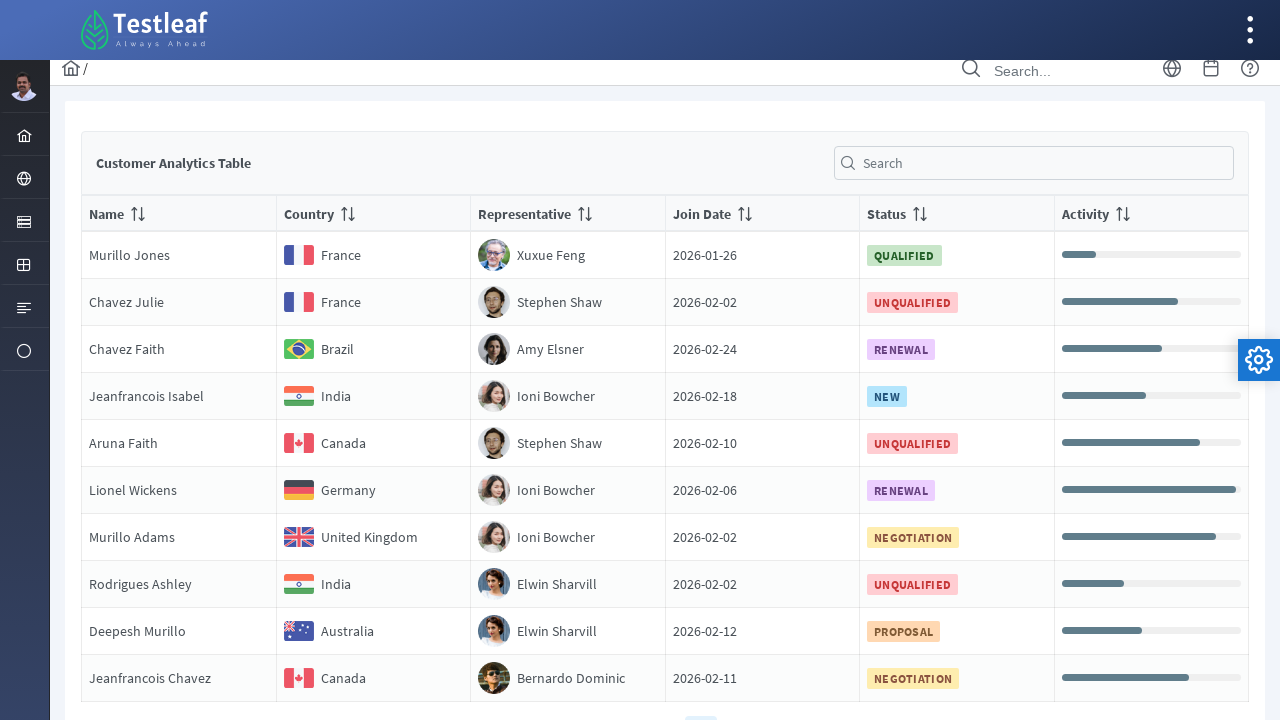

Extracted country name from row: India
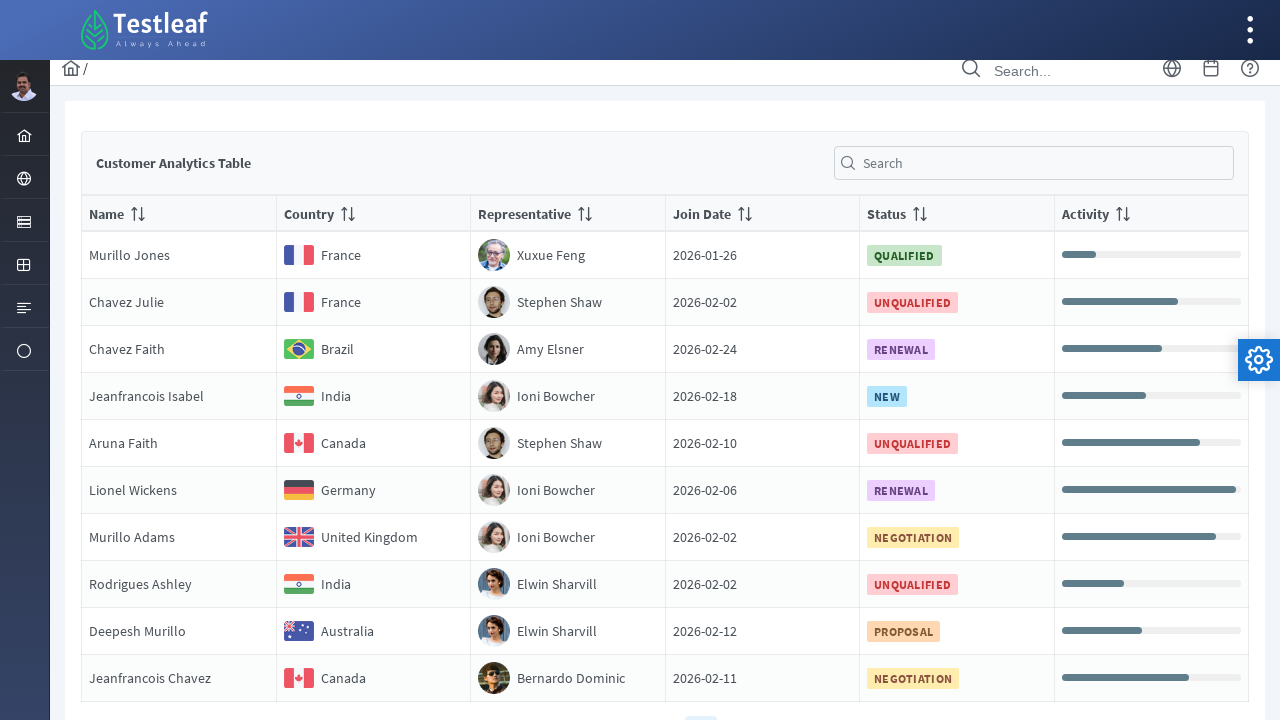

Extracted country name from row: Canada
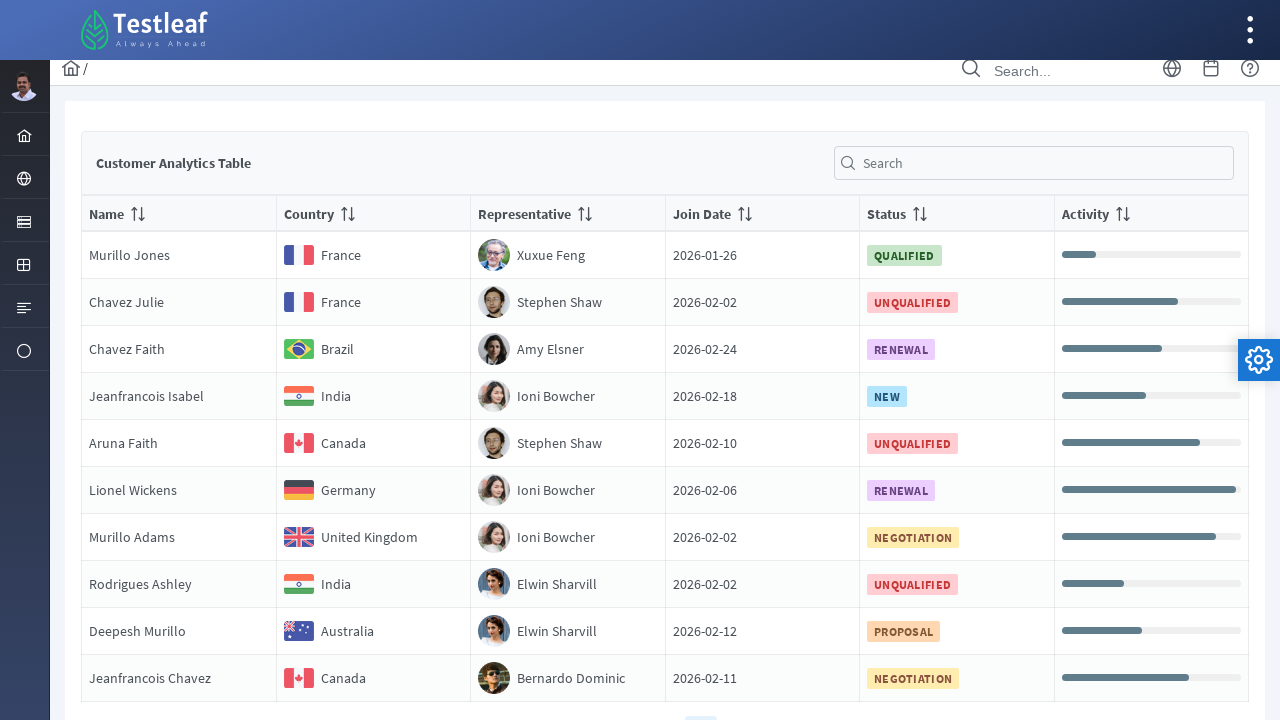

Extracted country name from row: Germany
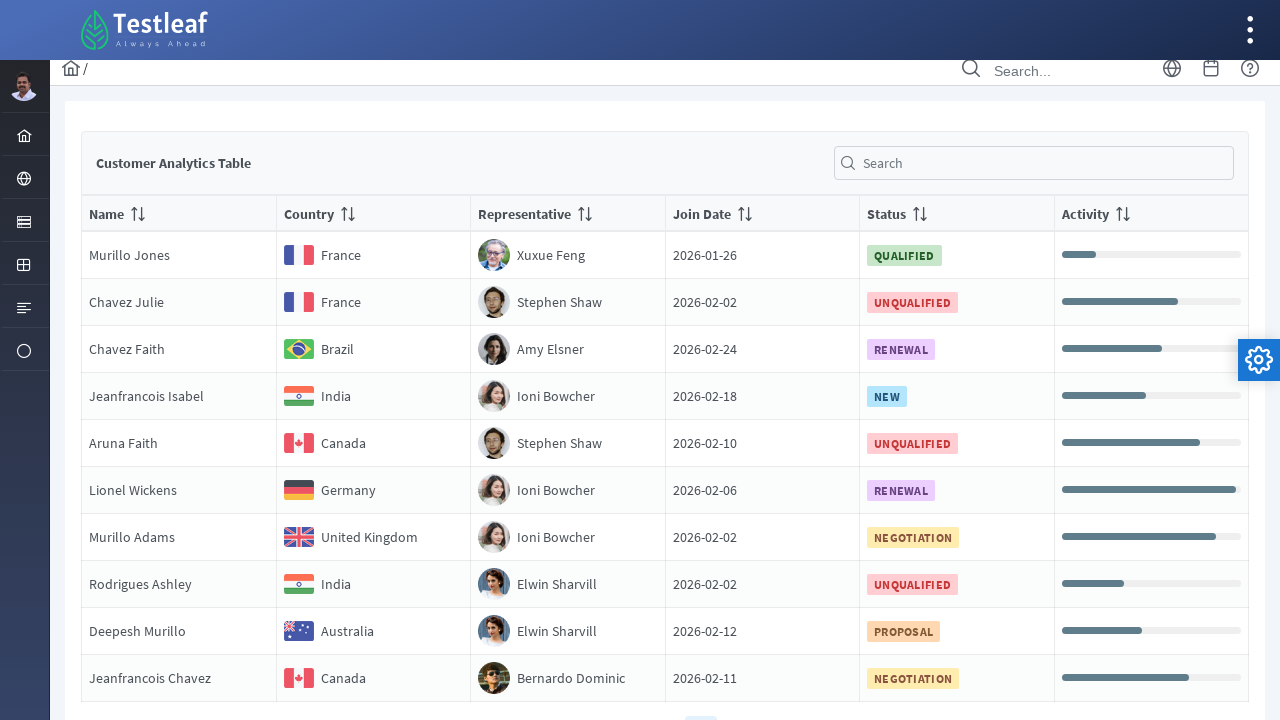

Extracted country name from row: United Kingdom
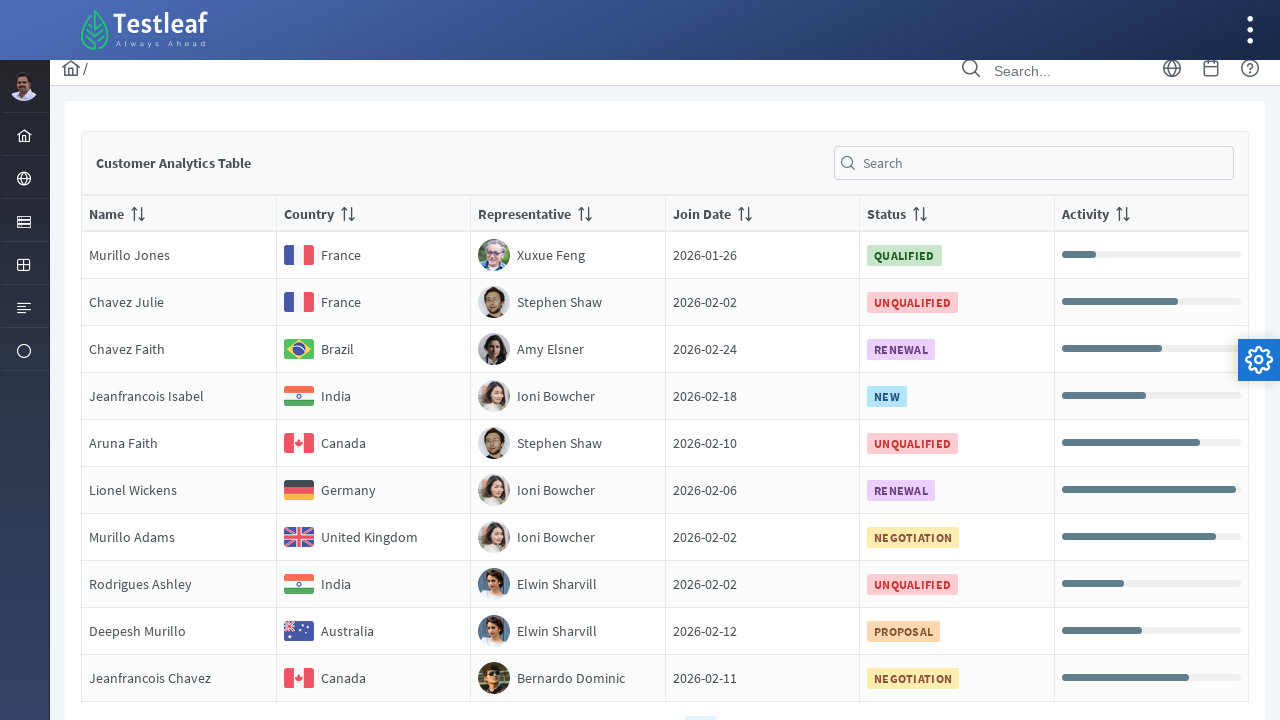

Extracted country name from row: India
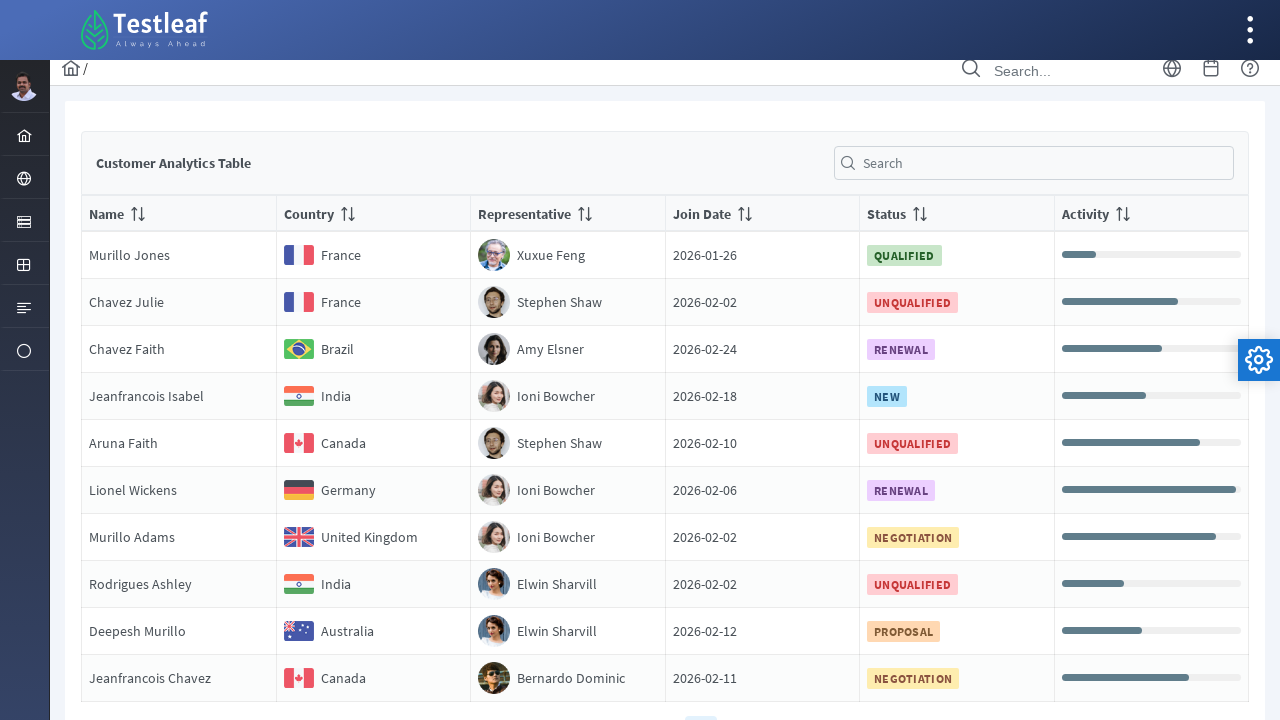

Extracted country name from row: Australia
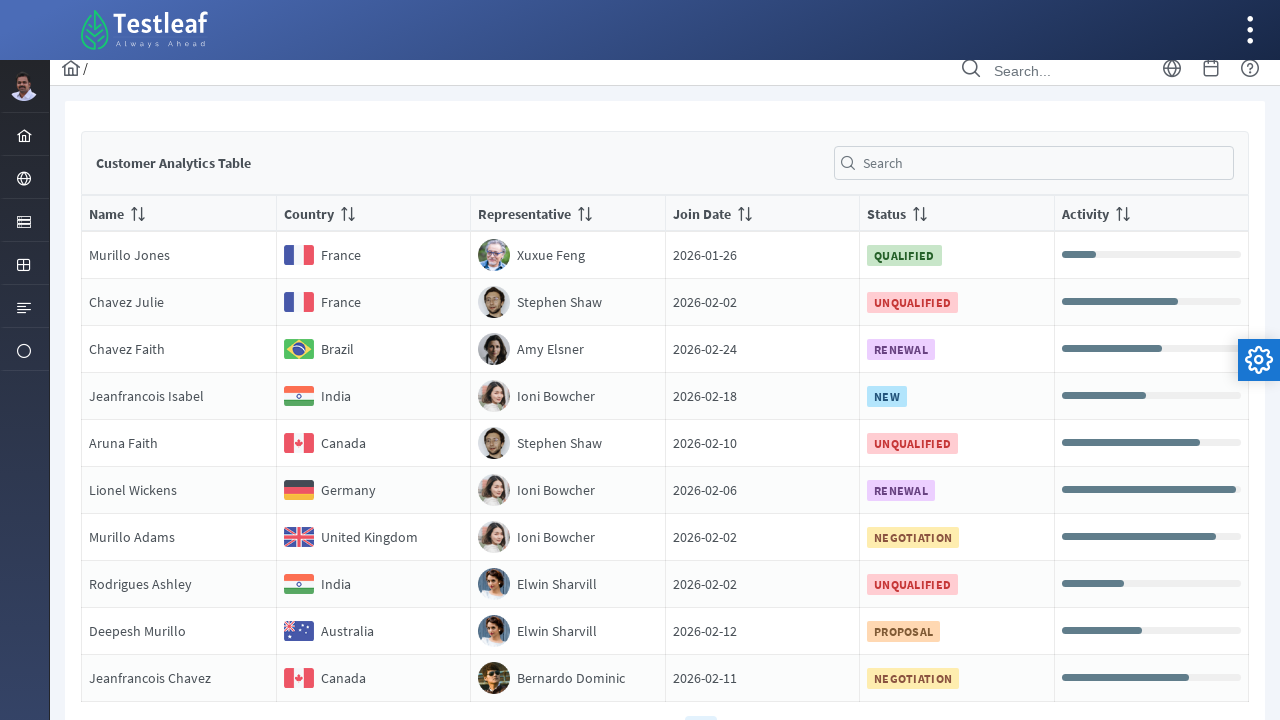

Extracted country name from row: Canada
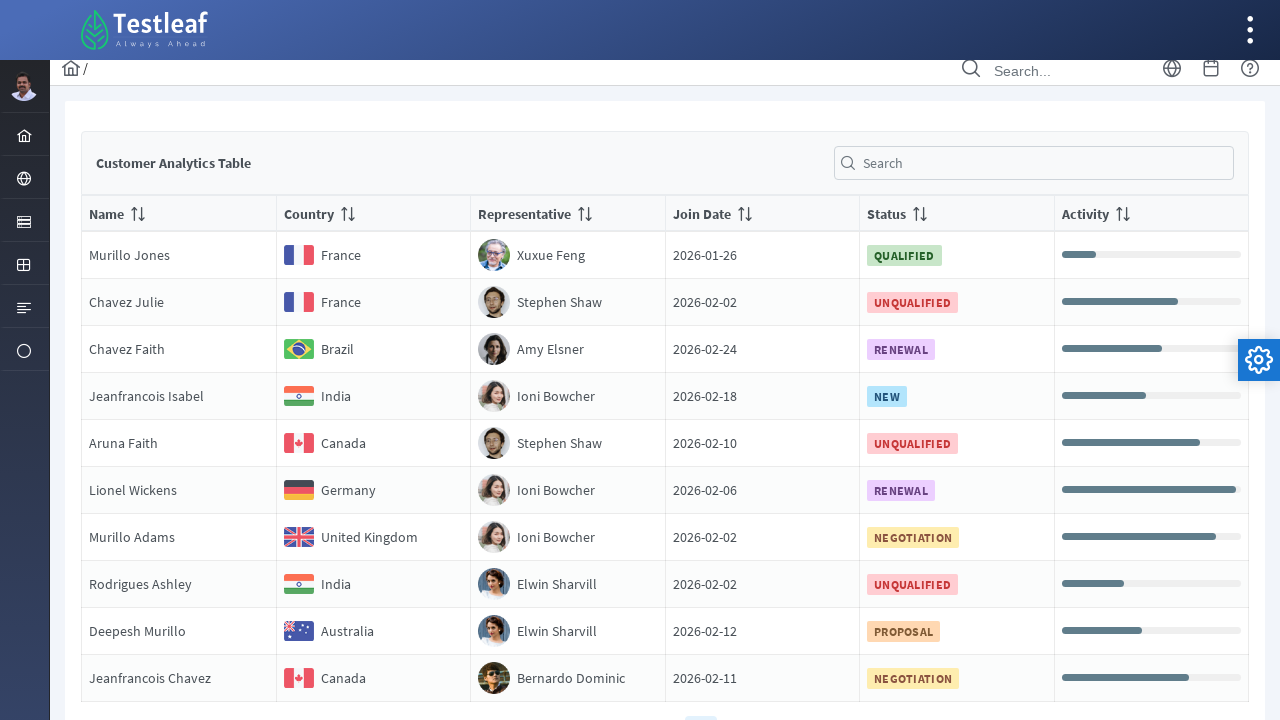

Clicked on pagination page 5 at (736, 704) on //*[@class='ui-paginator-pages']//a[5]
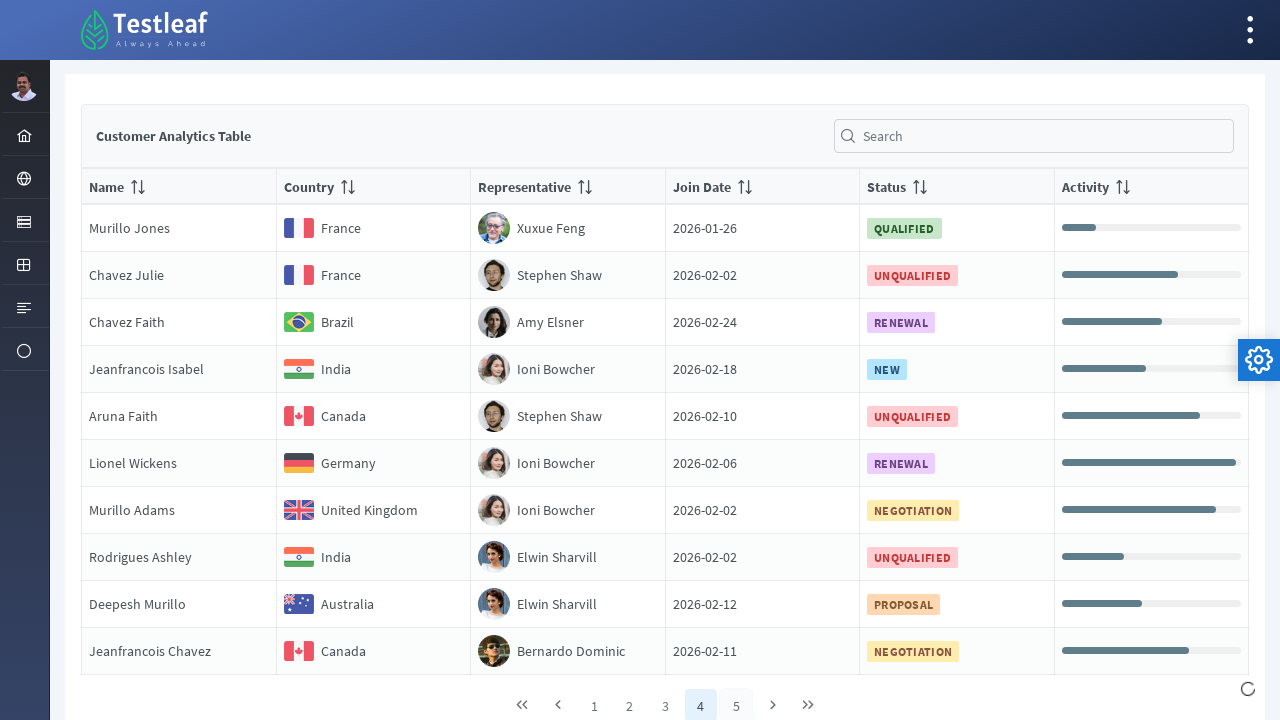

Waited 2 seconds for table to update
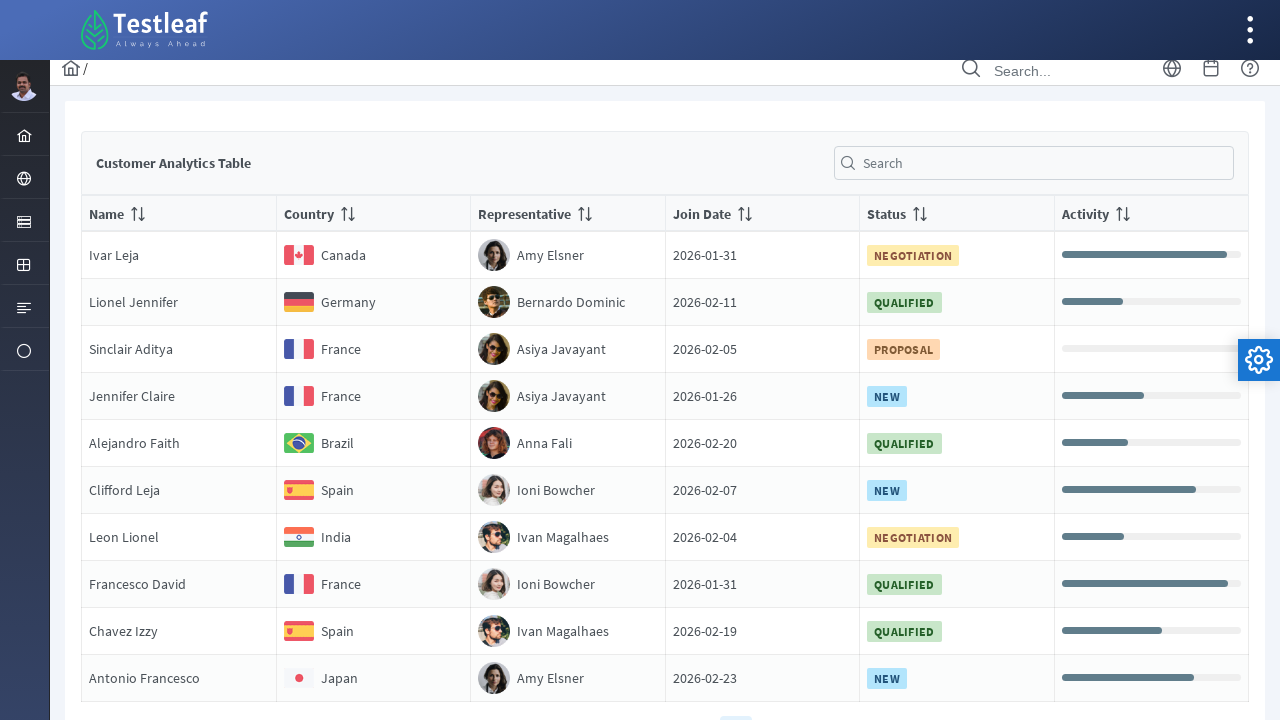

Retrieved all rows from page 5 table
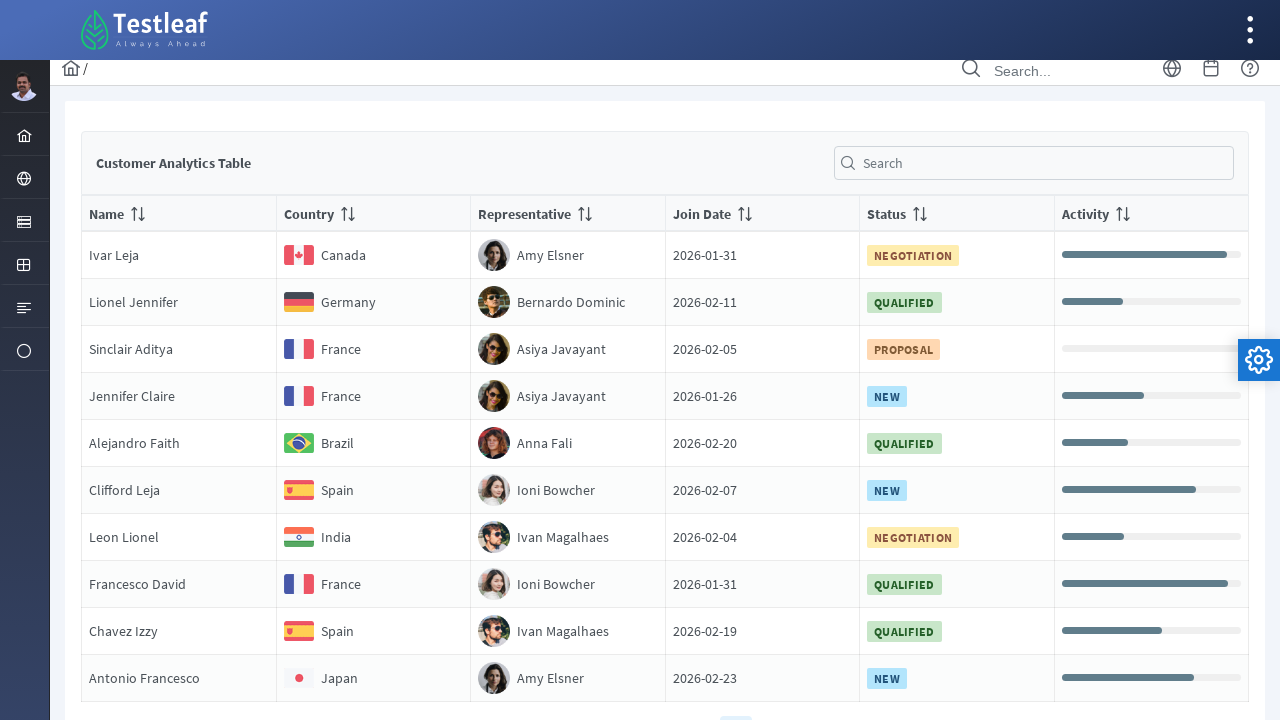

Extracted country name from row: Canada
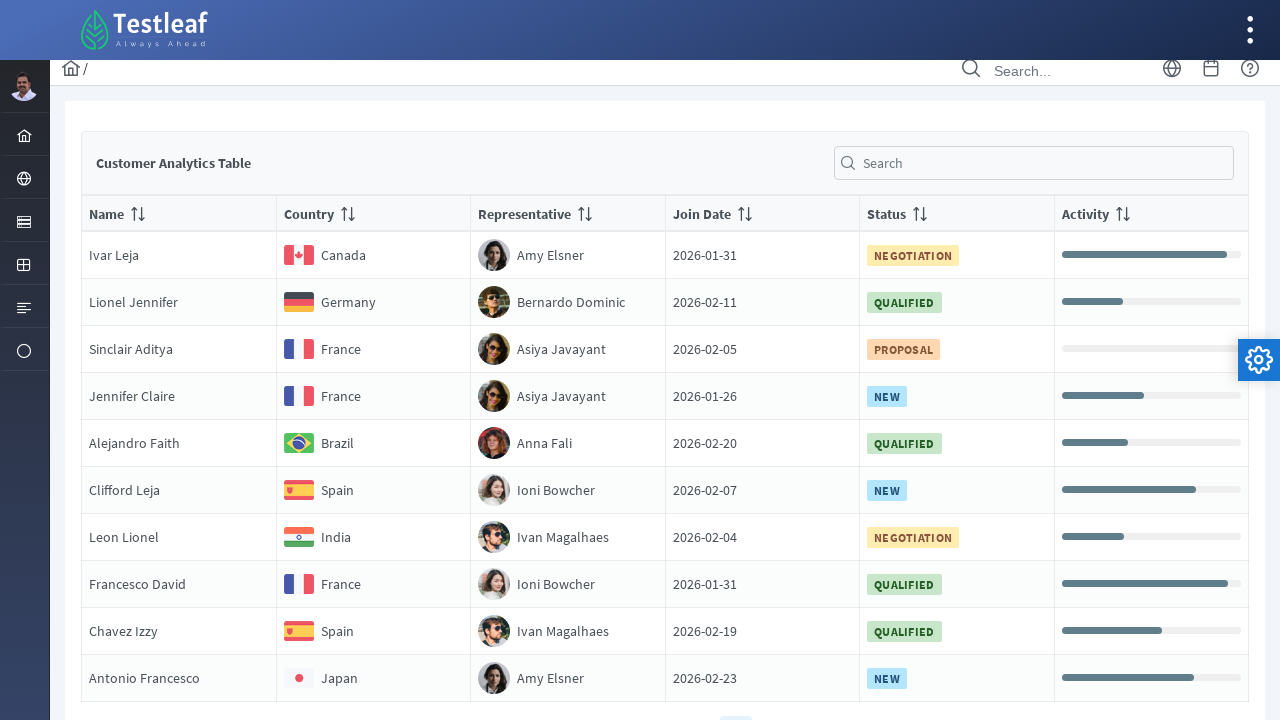

Extracted country name from row: Germany
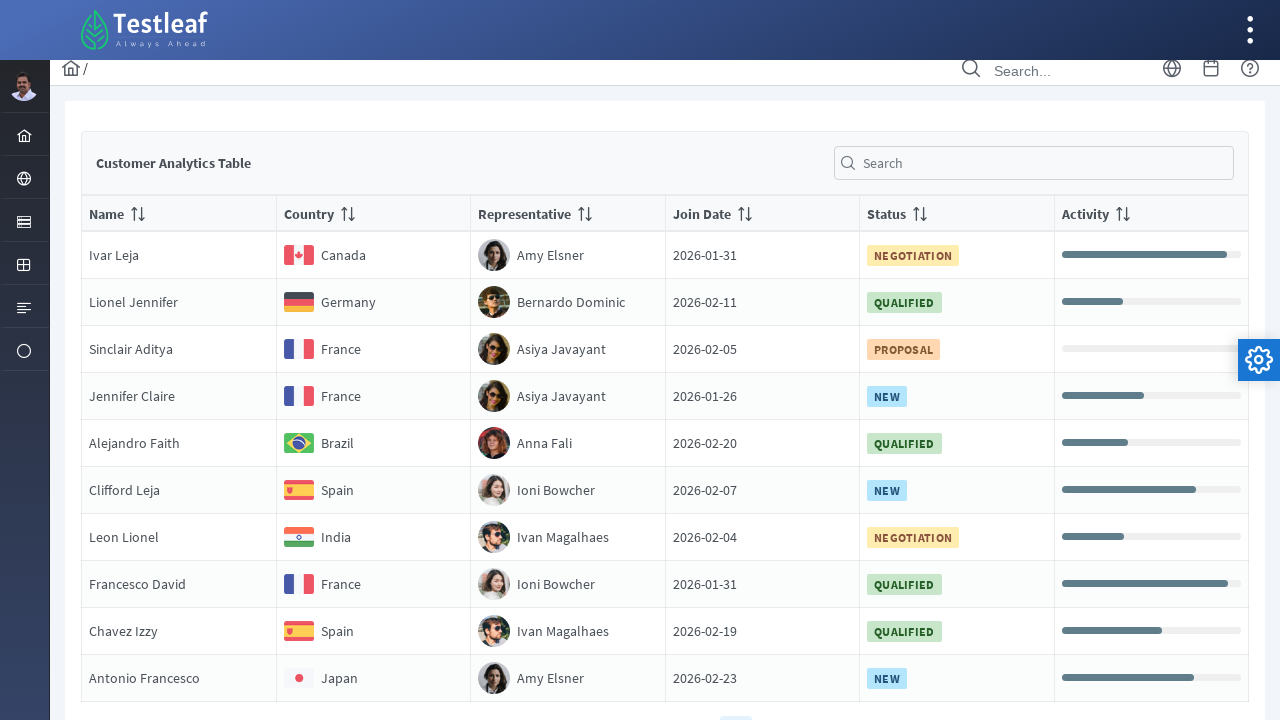

Extracted country name from row: France
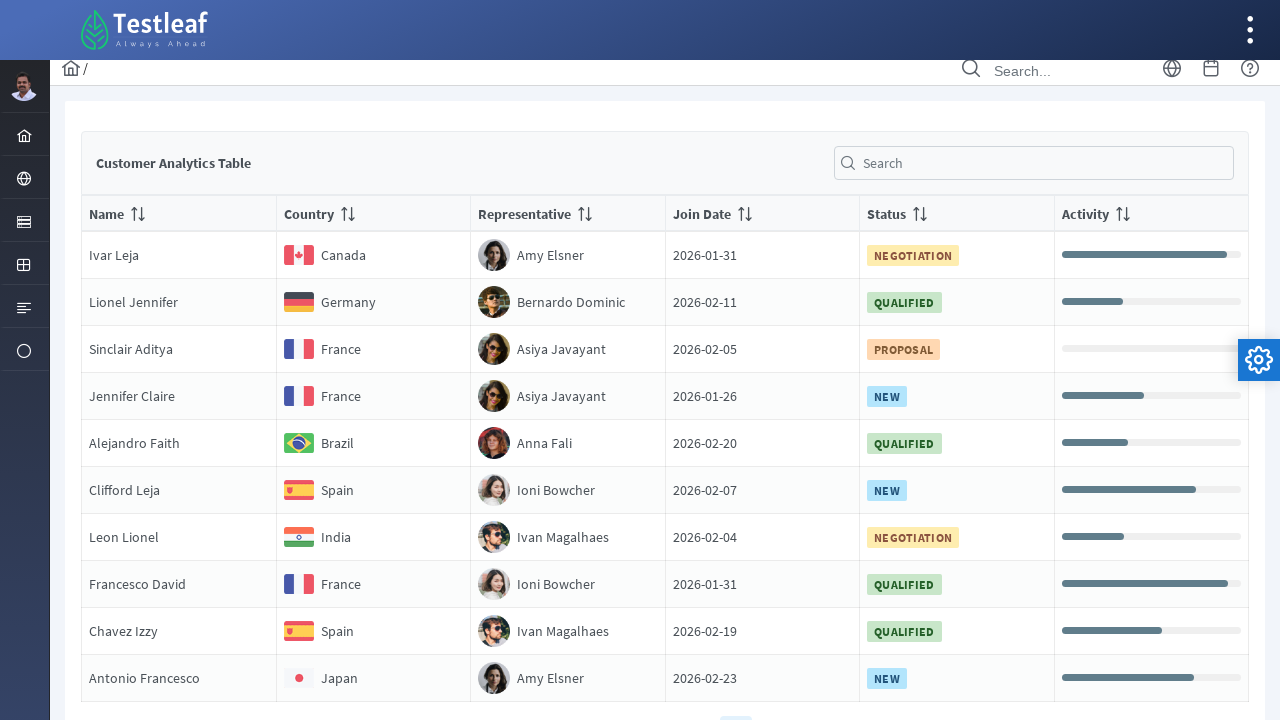

Extracted country name from row: France
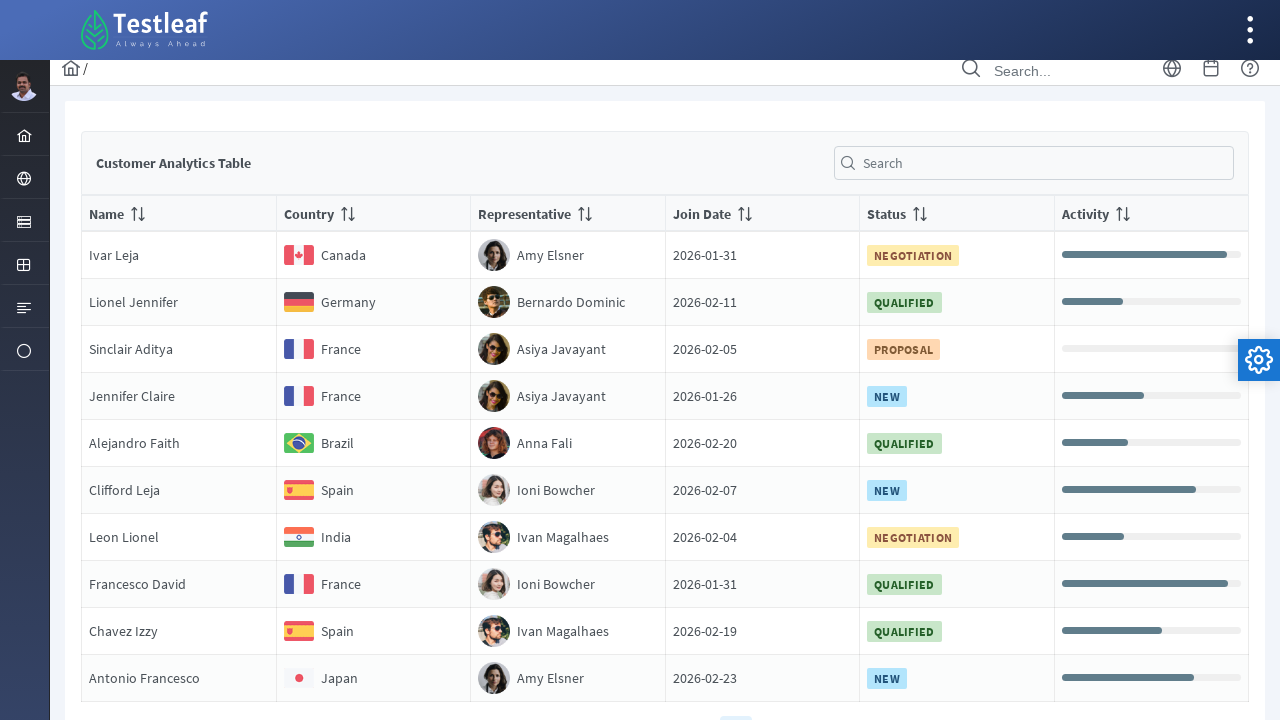

Extracted country name from row: Brazil
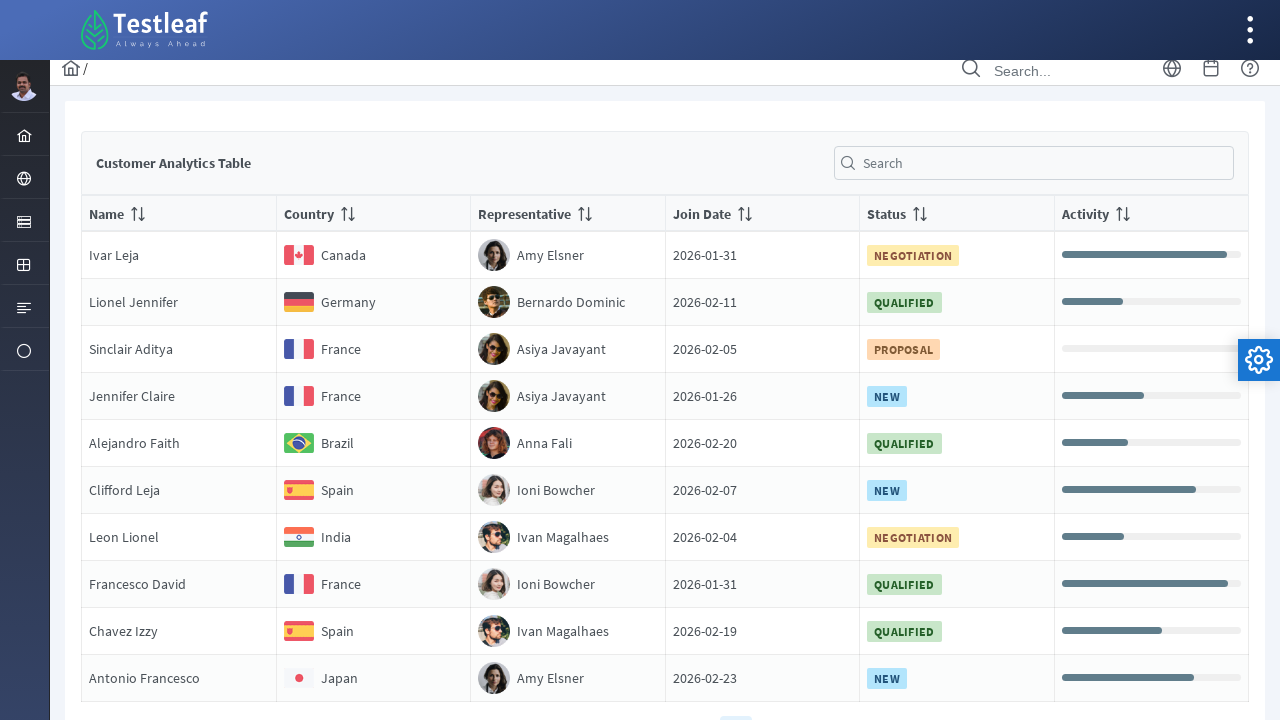

Extracted country name from row: Spain
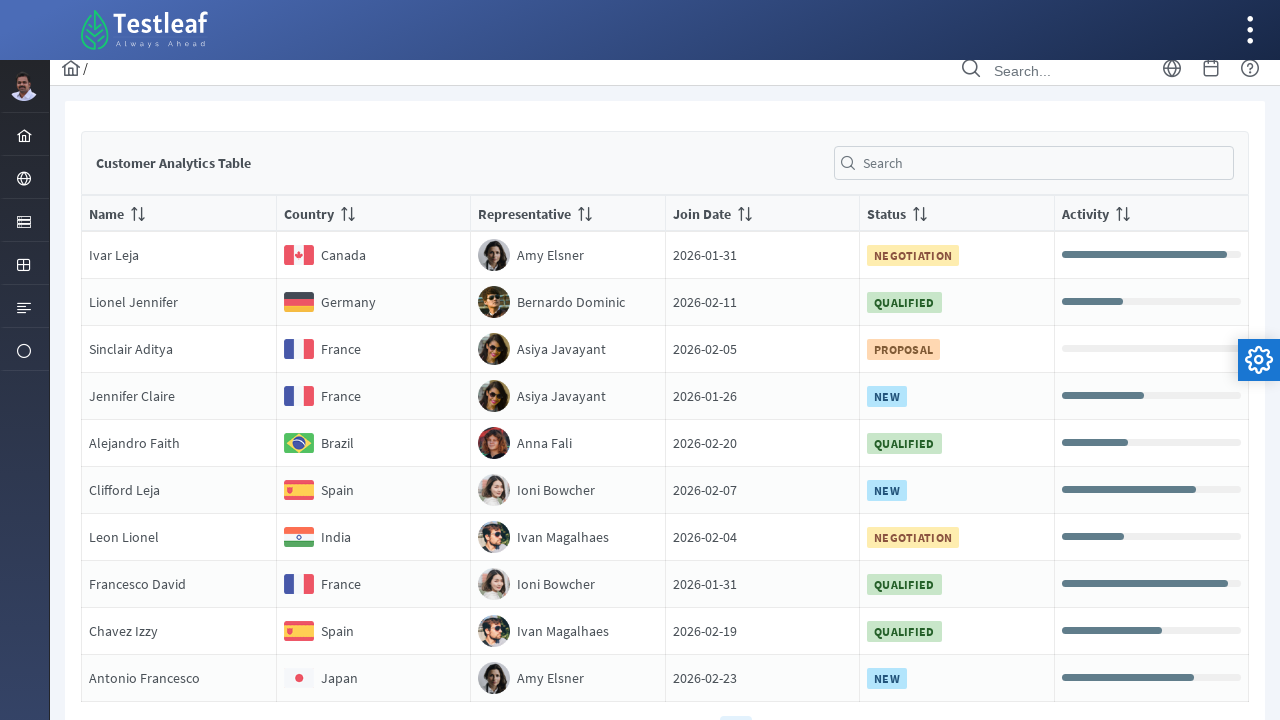

Extracted country name from row: India
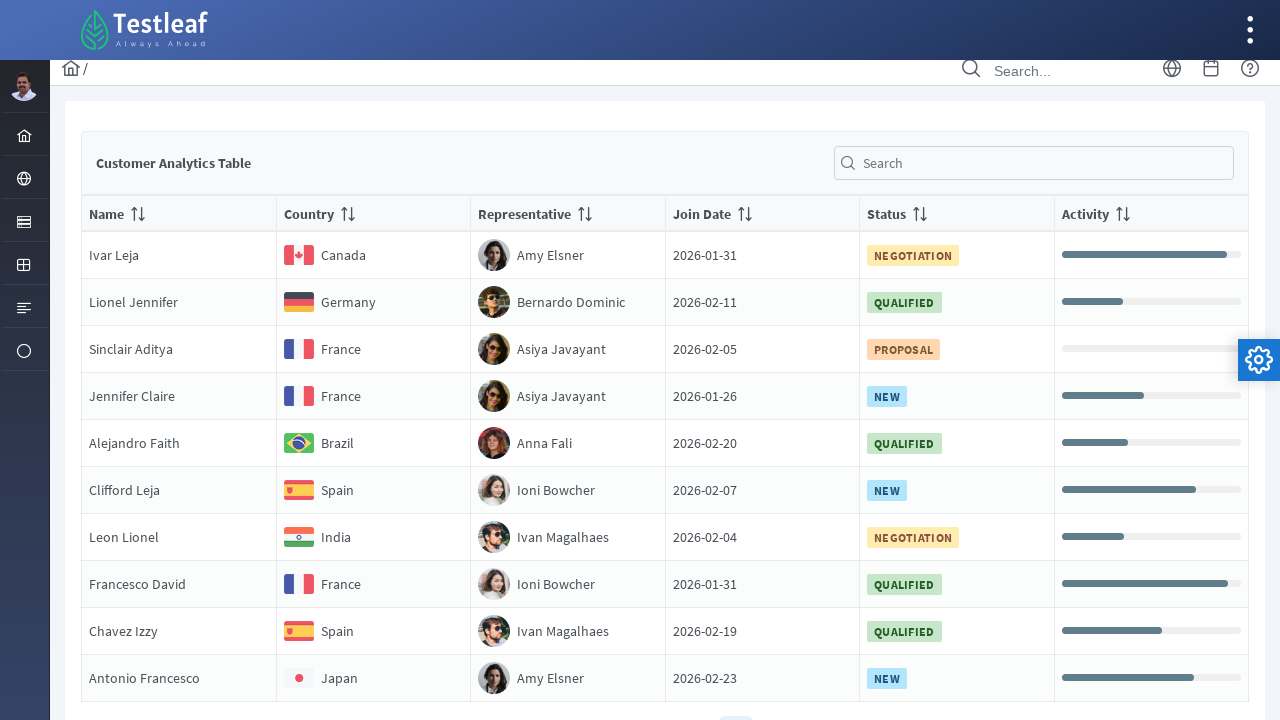

Extracted country name from row: France
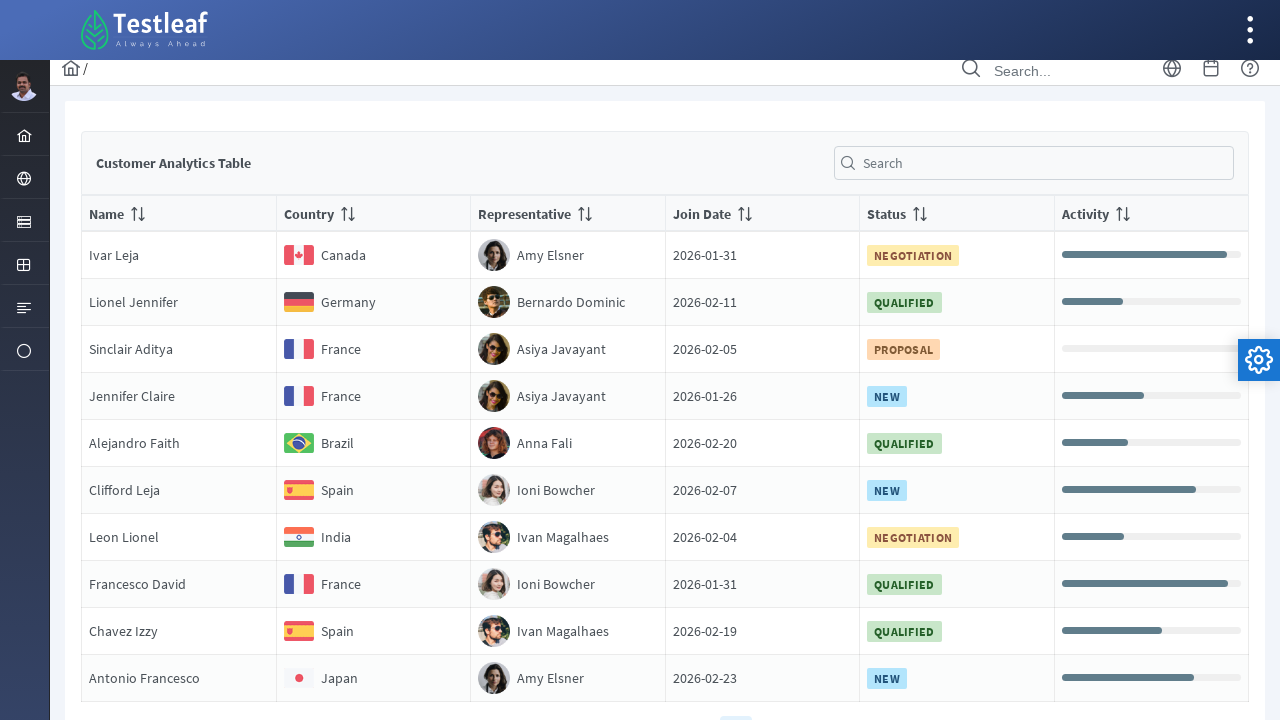

Extracted country name from row: Spain
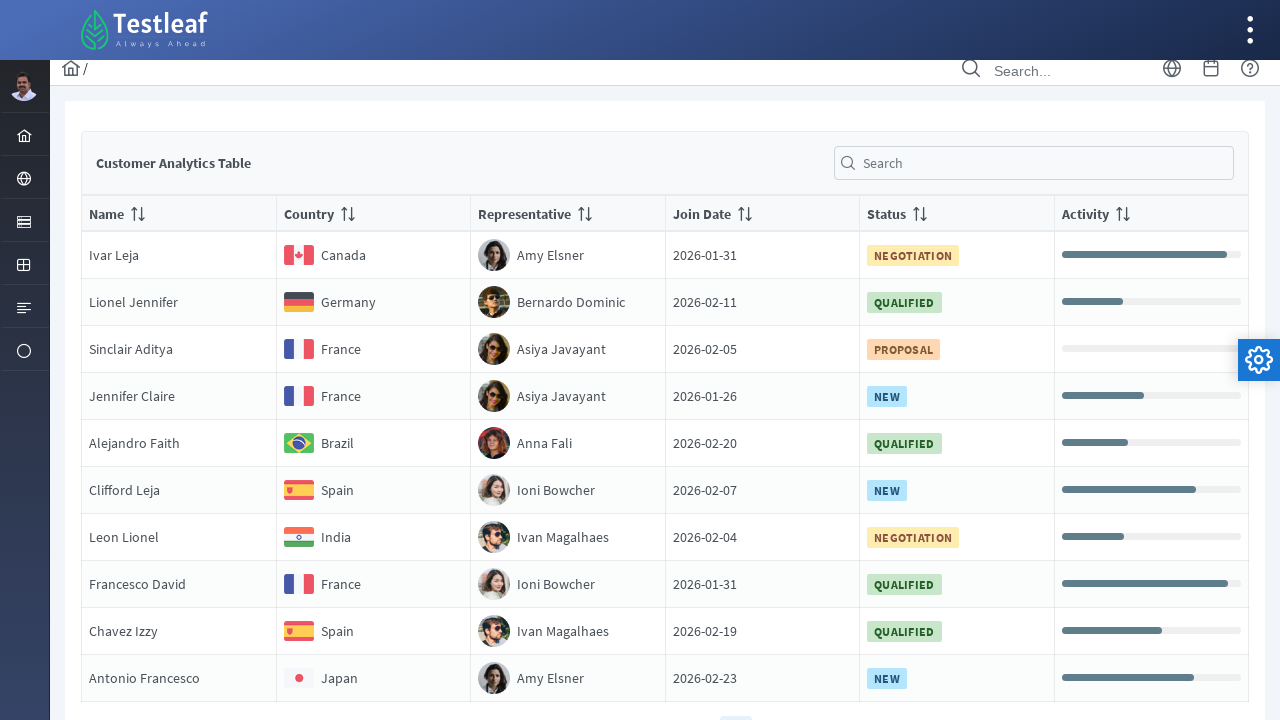

Extracted country name from row: Japan
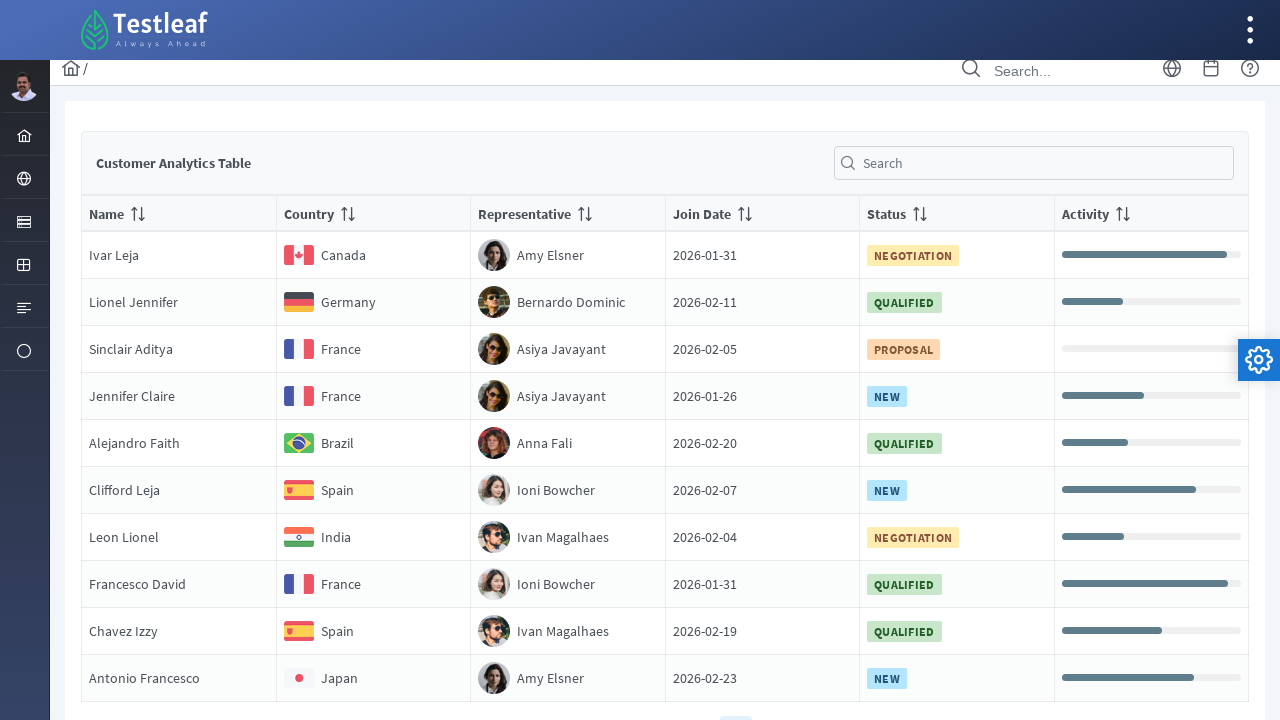

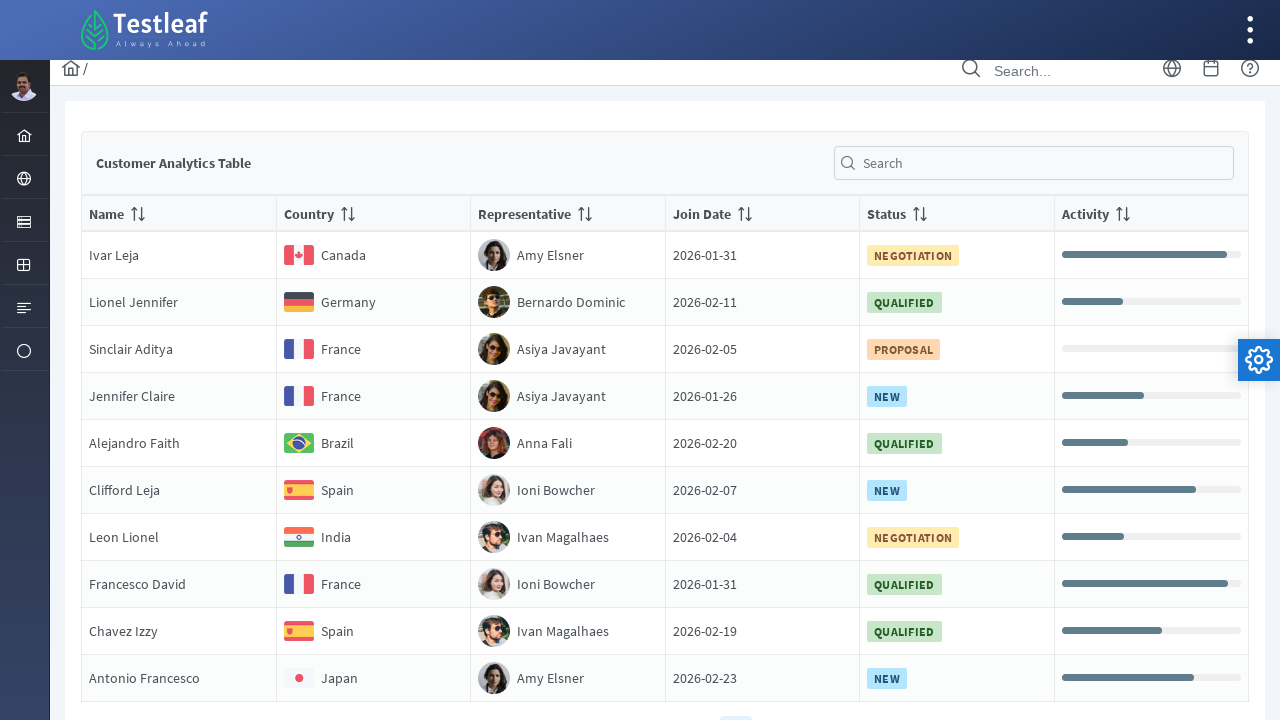